Navigates through a Japanese tennis court reservation system (Nakano Tokyo) by selecting categories, facility types, tennis court options, and date filters to view court availability schedules.

Starting URL: https://yoyaku.nakano-tokyo.jp/stagia/reserve/grb_init

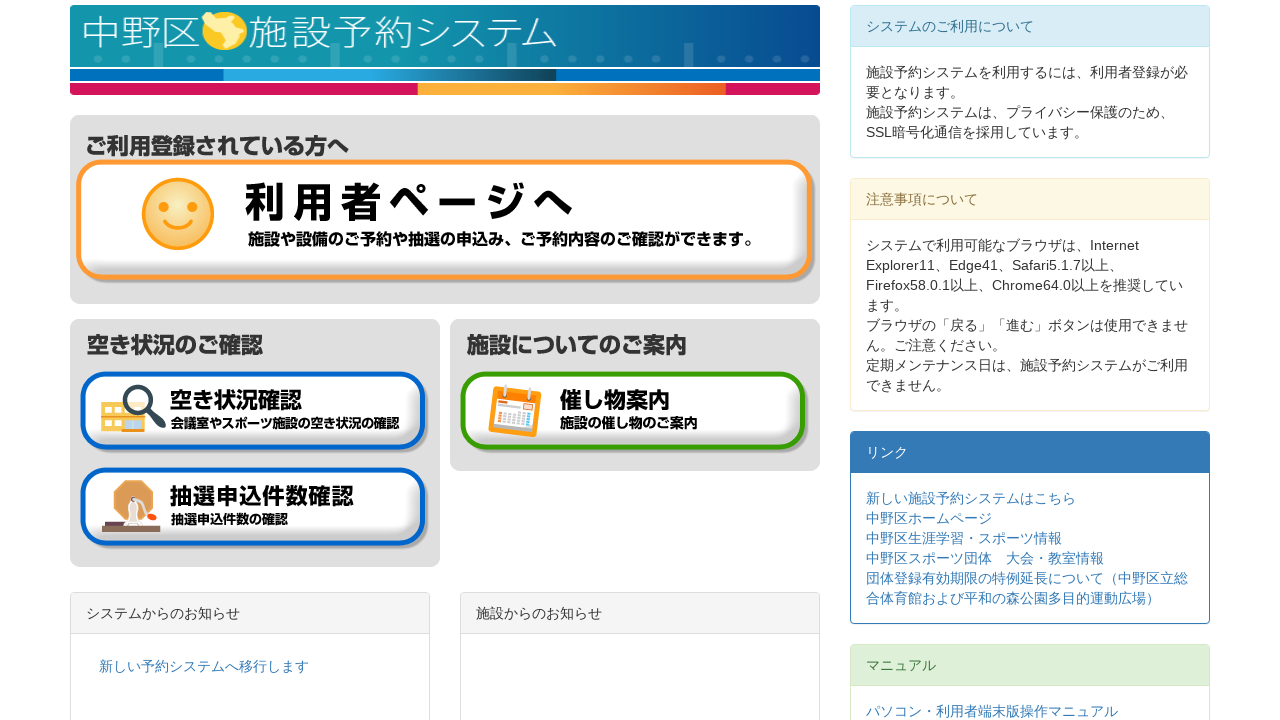

Main page content loaded
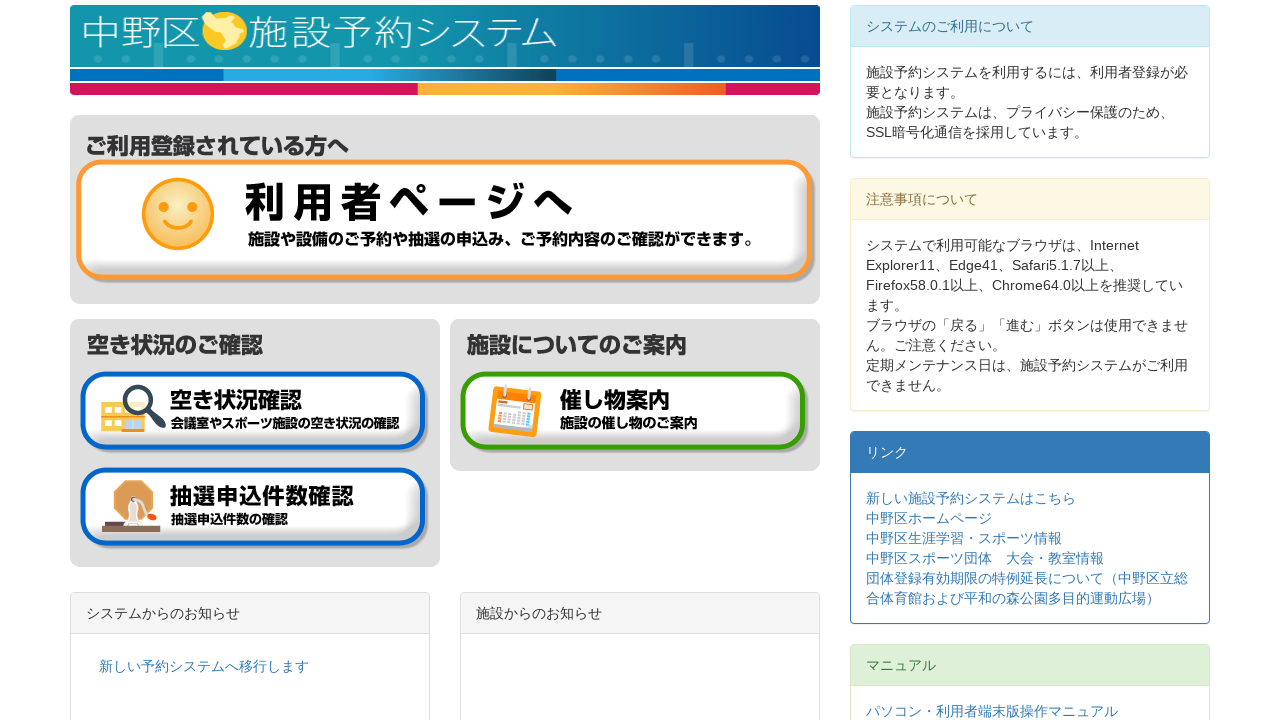

Clicked 'Check availability' button at (254, 412) on input[type='image'][src*='btn_check_status_01.gif']
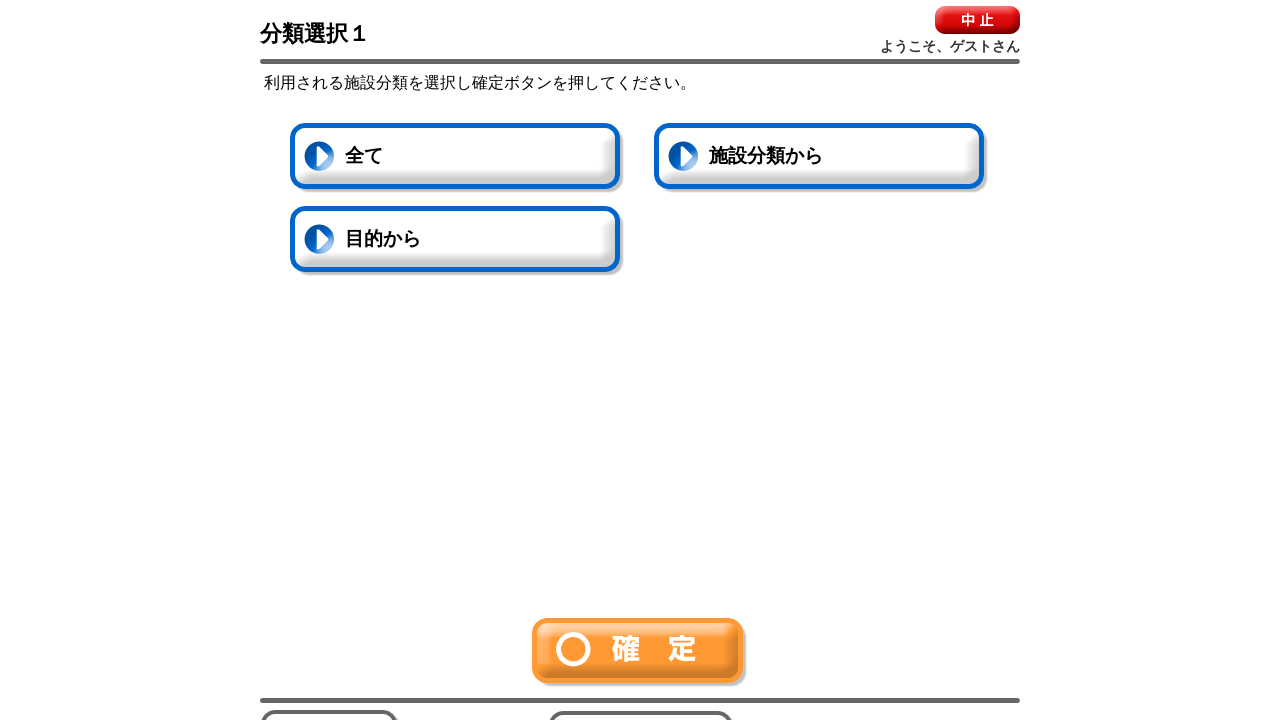

Category selection loaded
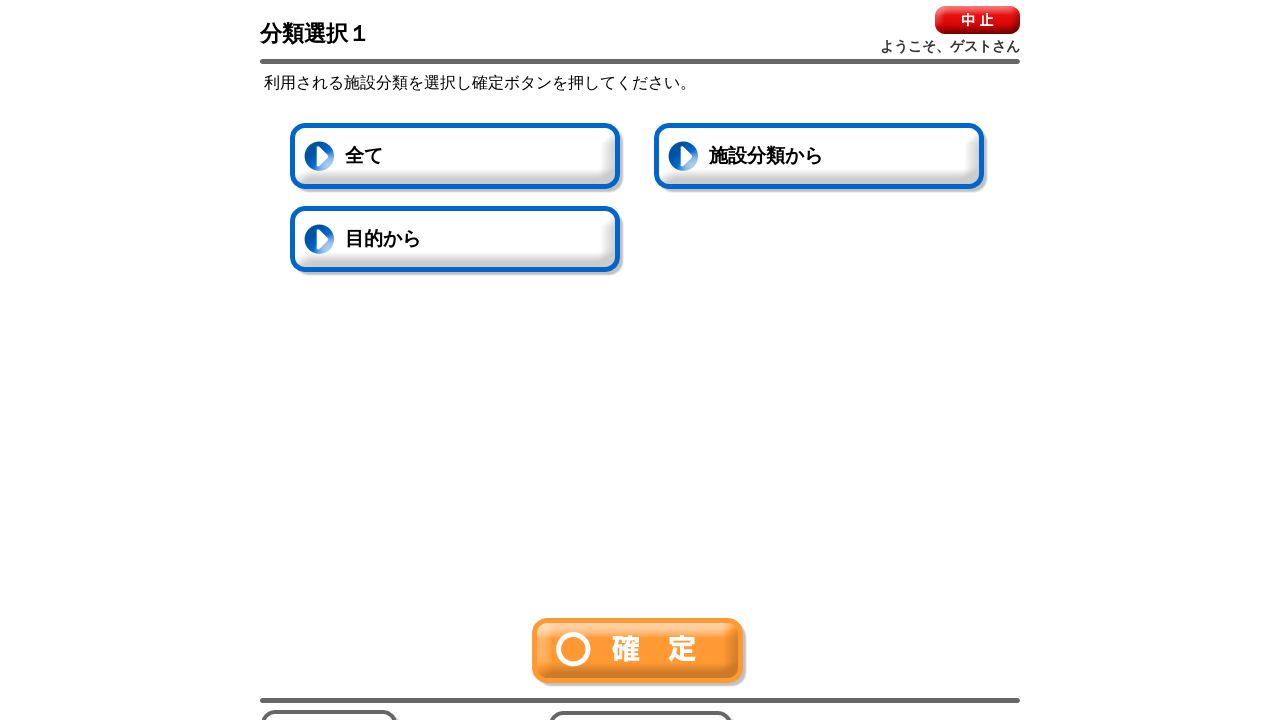

Clicked 'All' button for category selection at (457, 158) on #allChecked
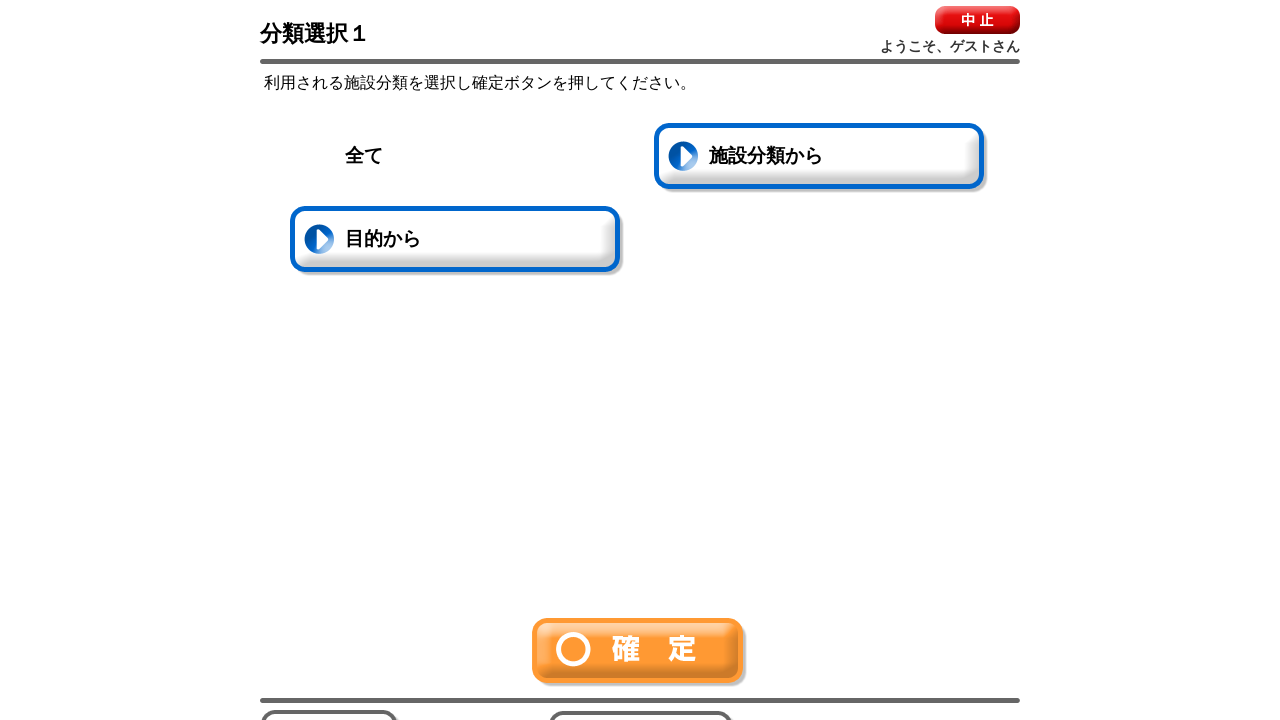

All categories selected
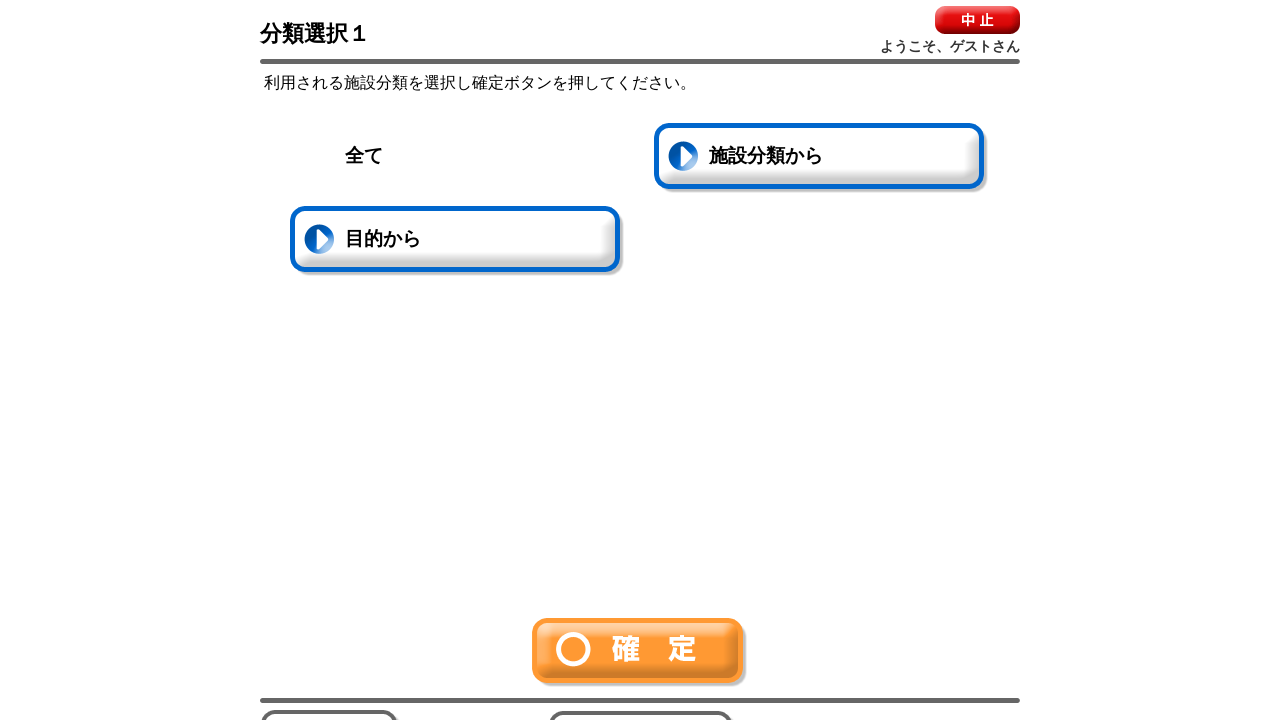

Clicked 'Confirm' button for categories at (640, 652) on img[src*='btn-ok.gif']
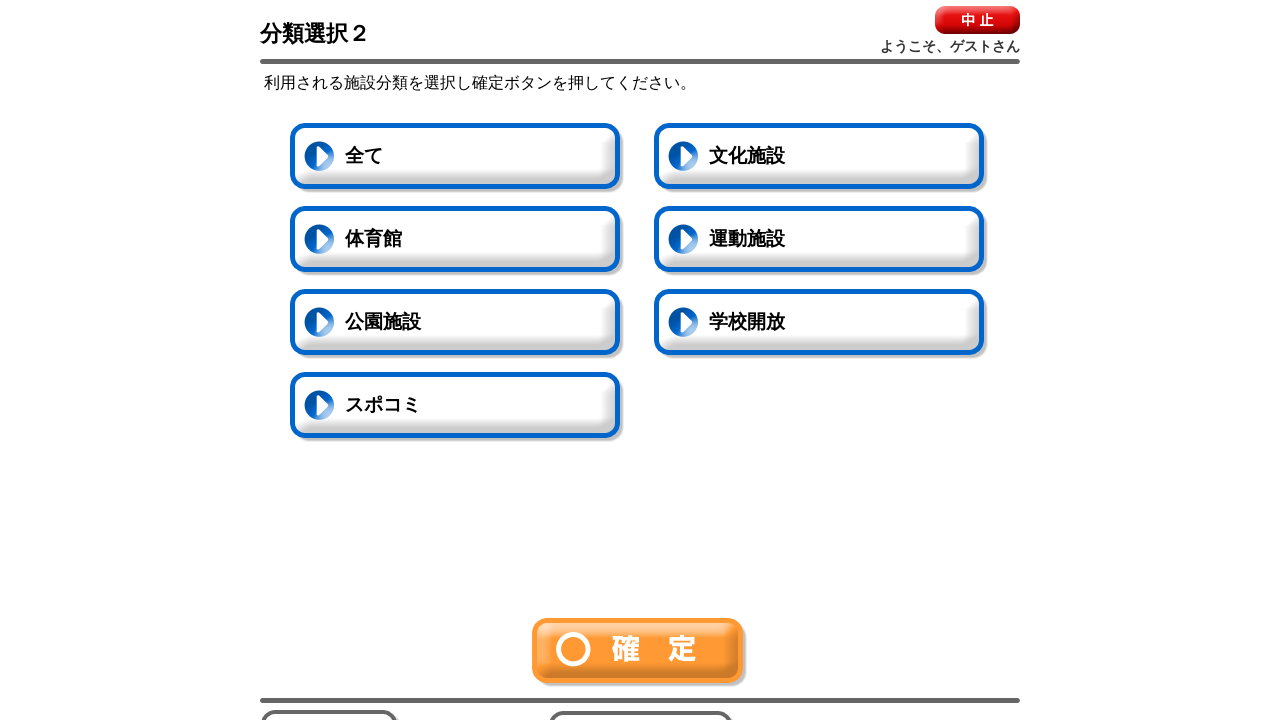

Facility type selection loaded
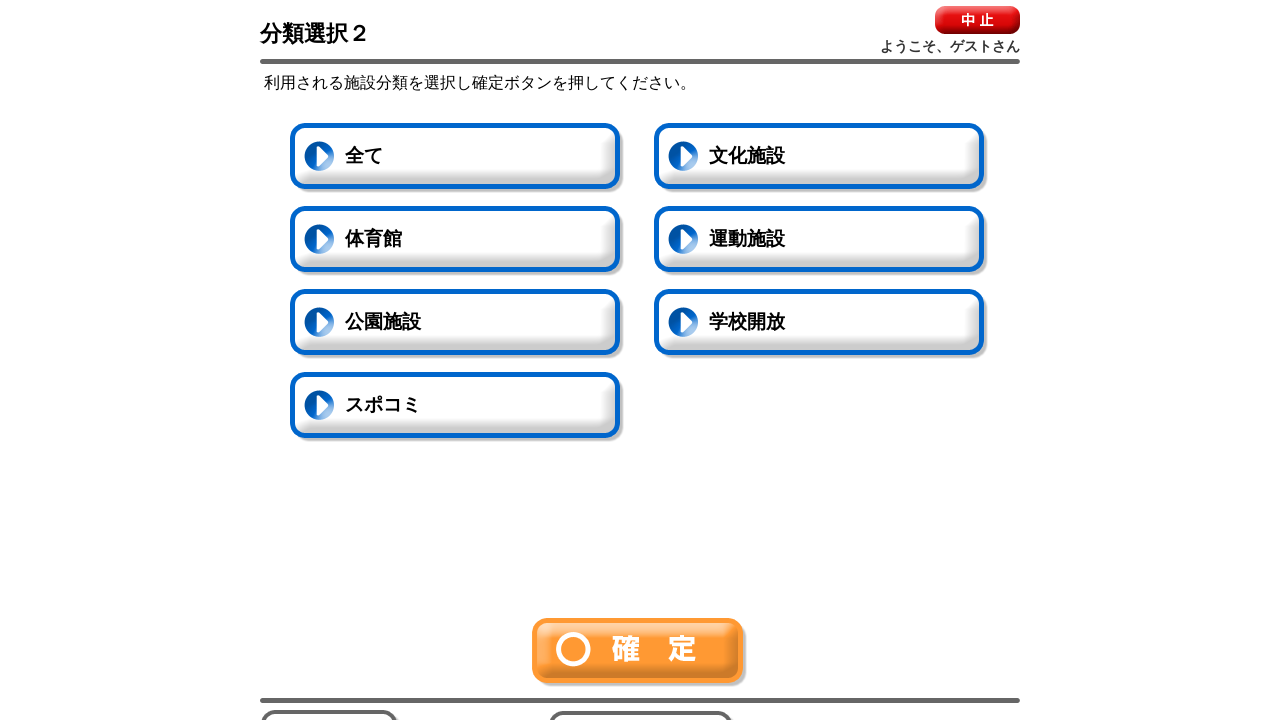

Clicked 'Sports facility' button at (821, 241) on #button2
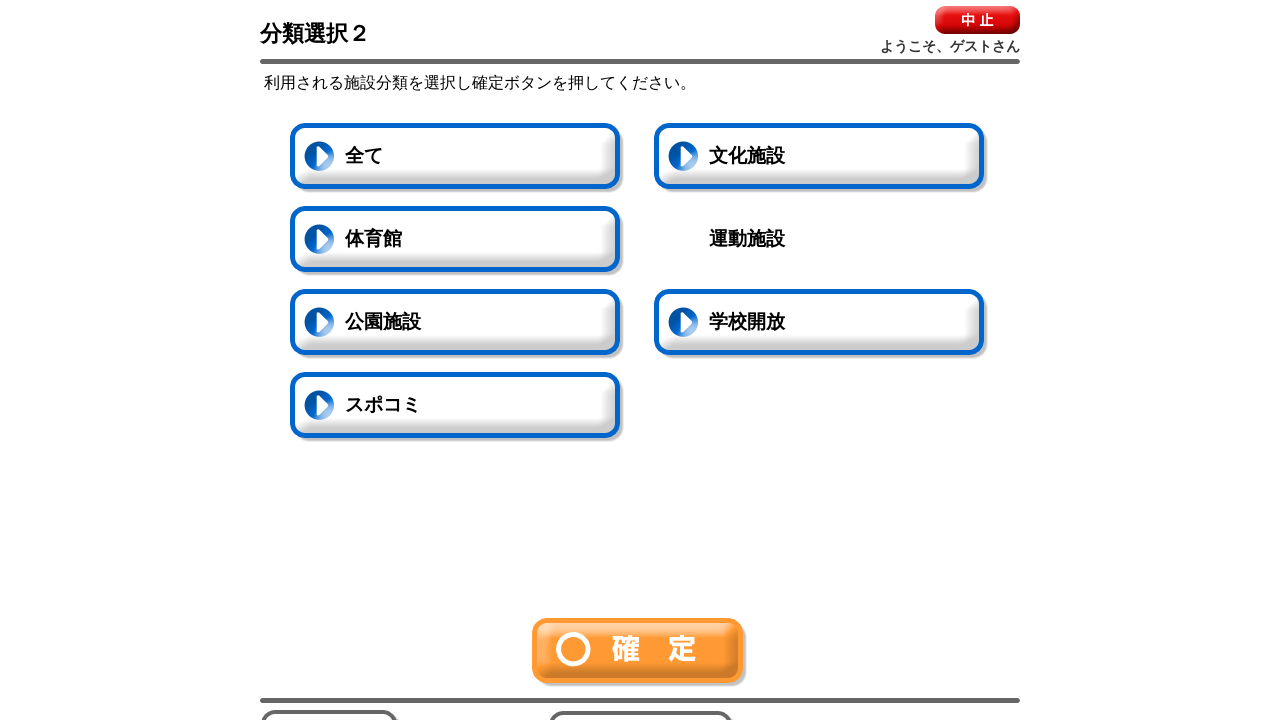

Sports facility selected
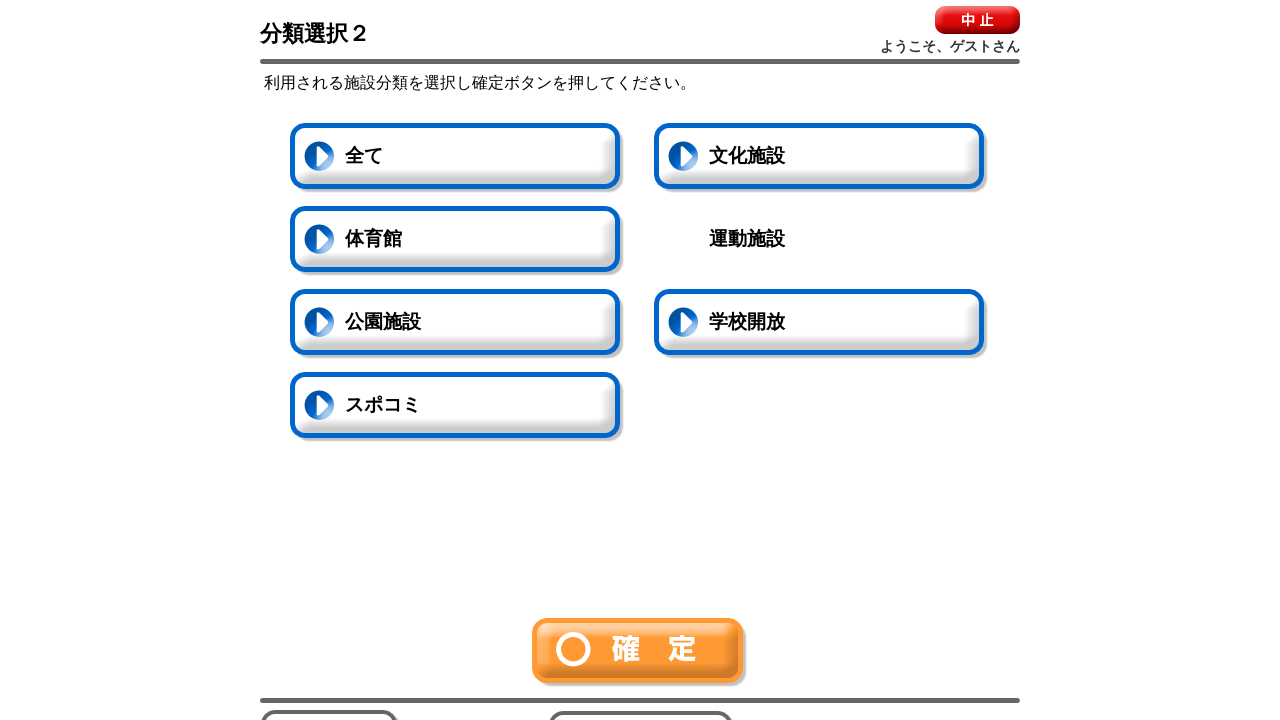

Clicked 'Confirm' button for facility type at (640, 652) on img[src*='btn-ok.gif']
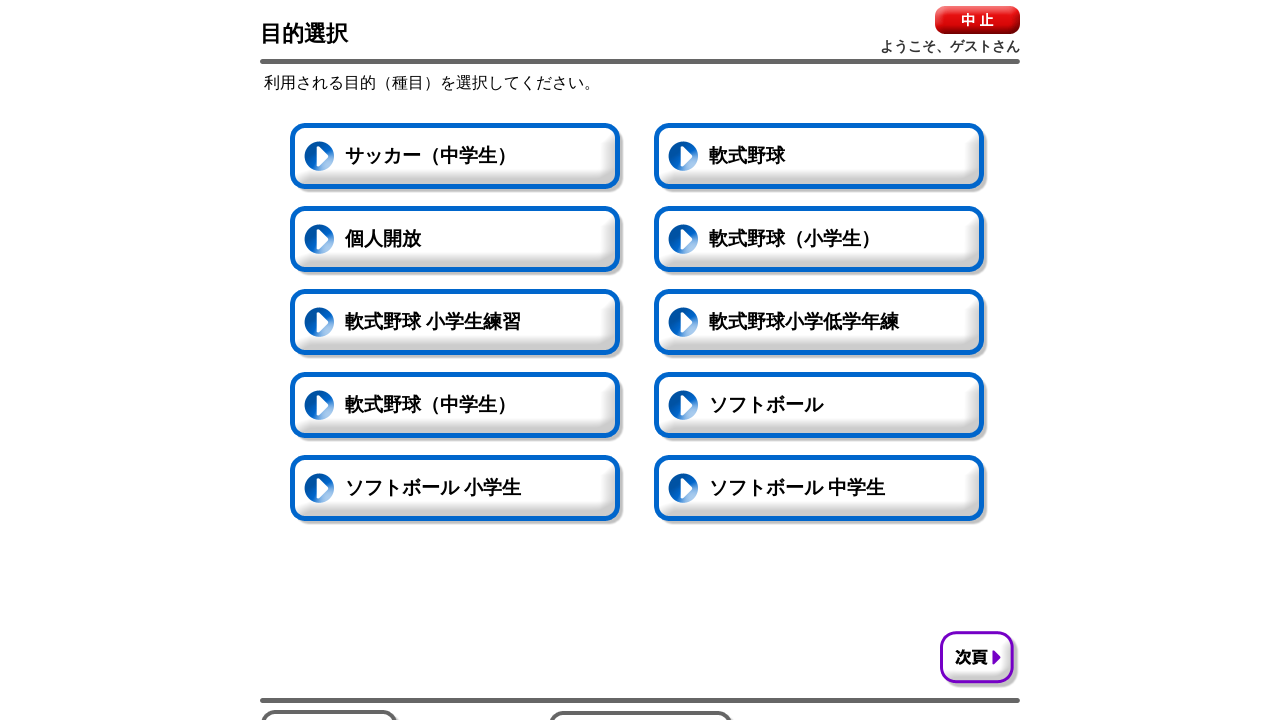

Next page button loaded
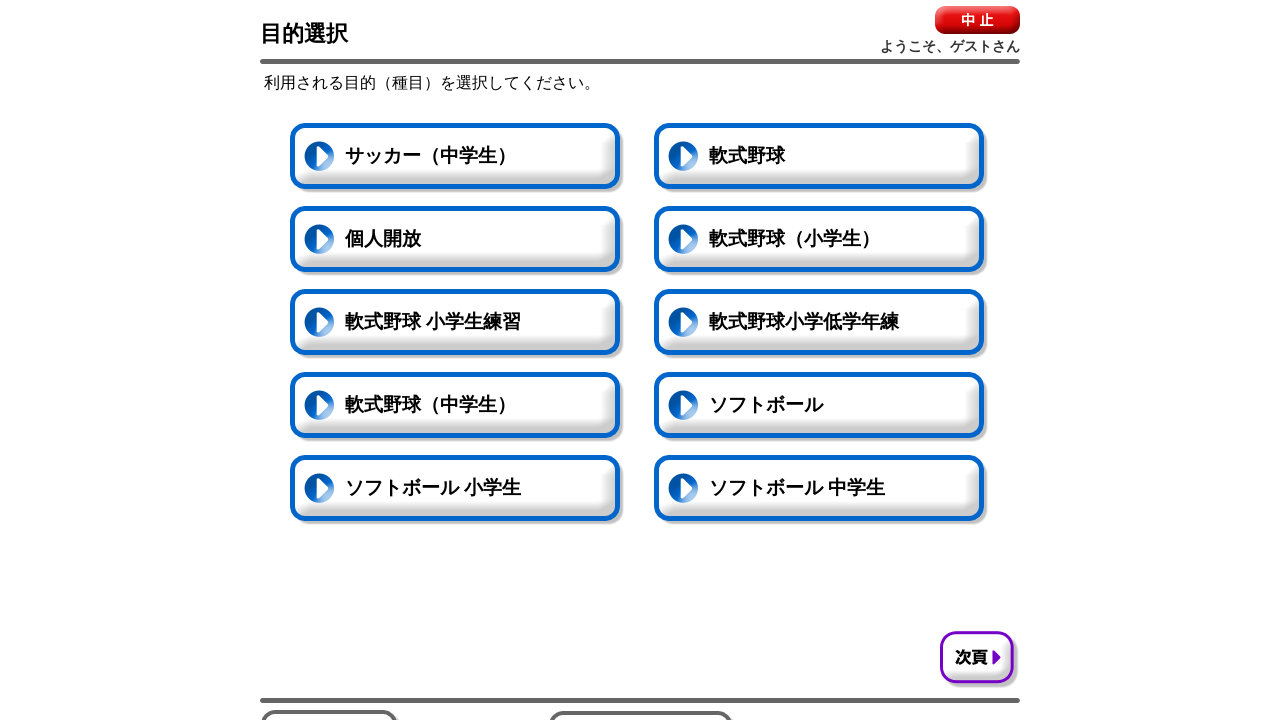

Clicked 'Next page' button at (980, 660) on #nextButton
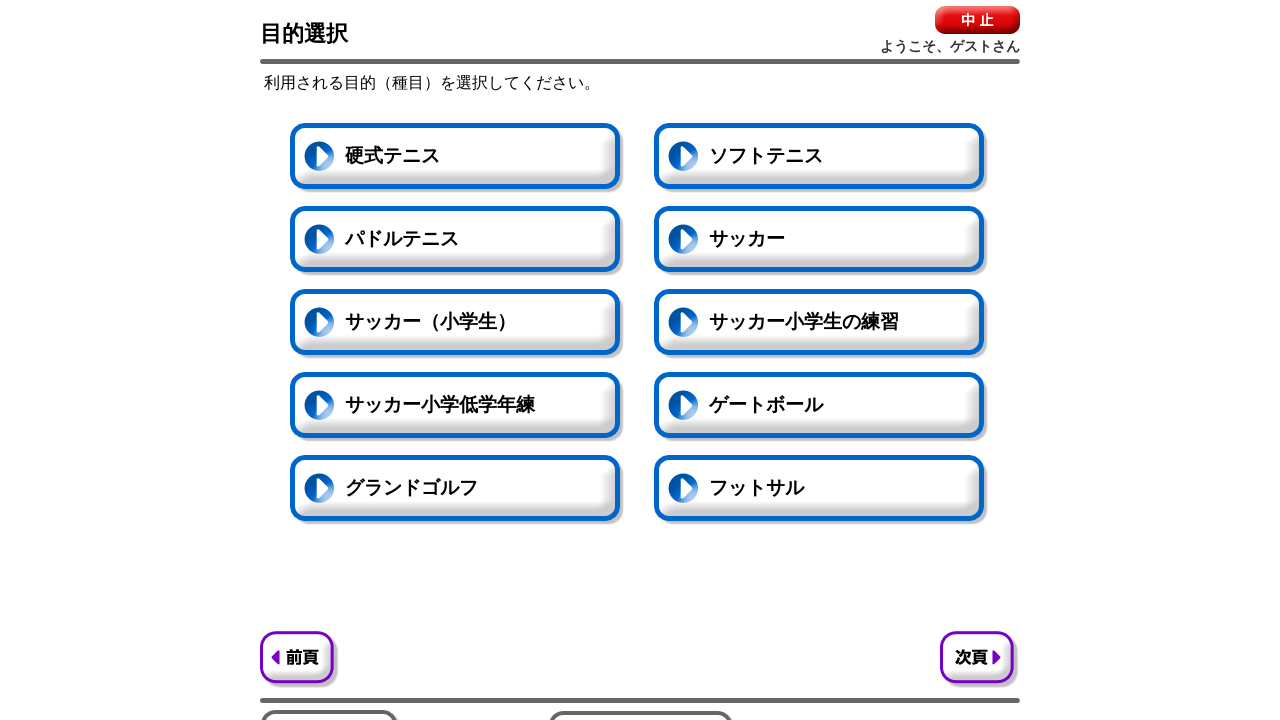

Tennis court options loaded
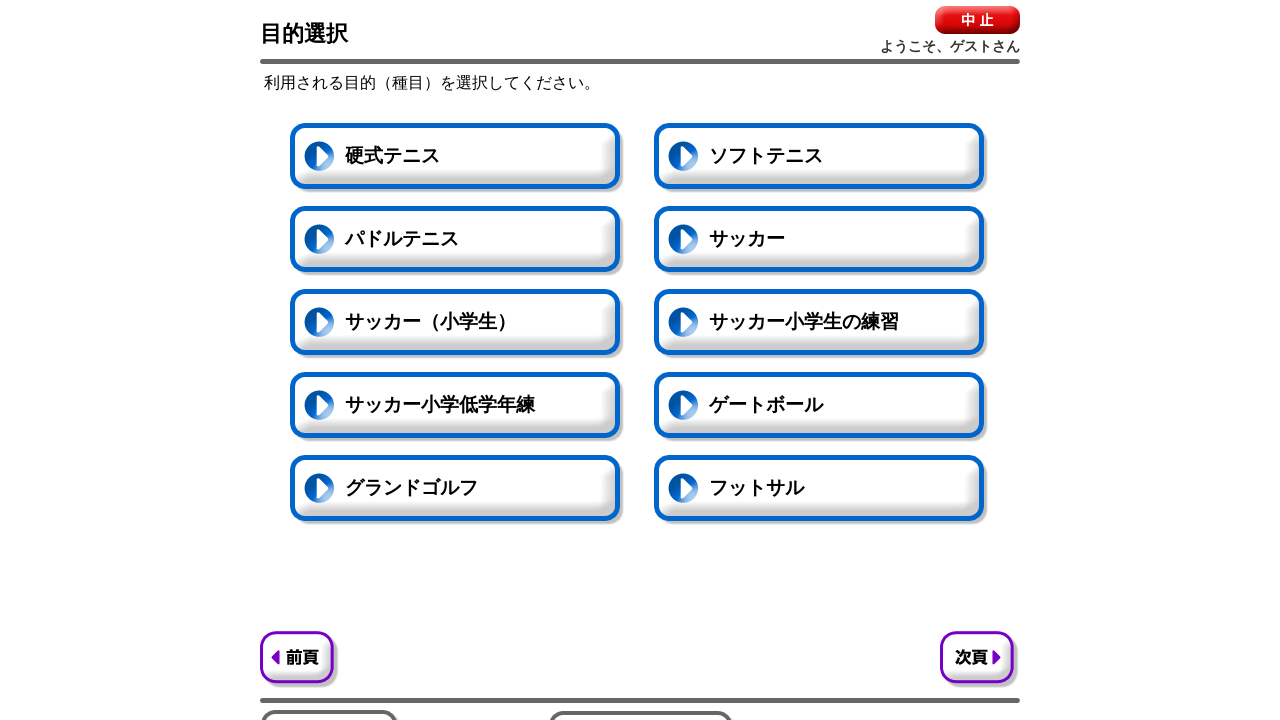

Clicked 'Hard tennis' option at (457, 158) on a:has-text('硬式テニス')
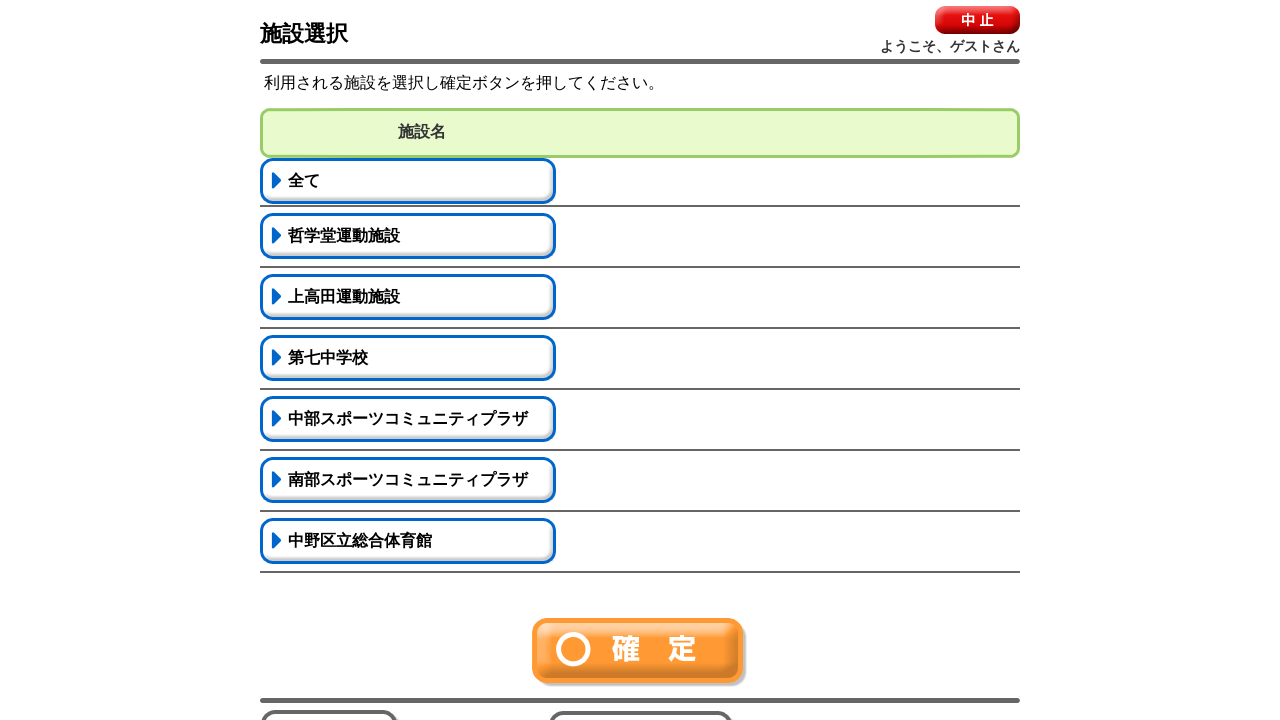

Facility selection loaded
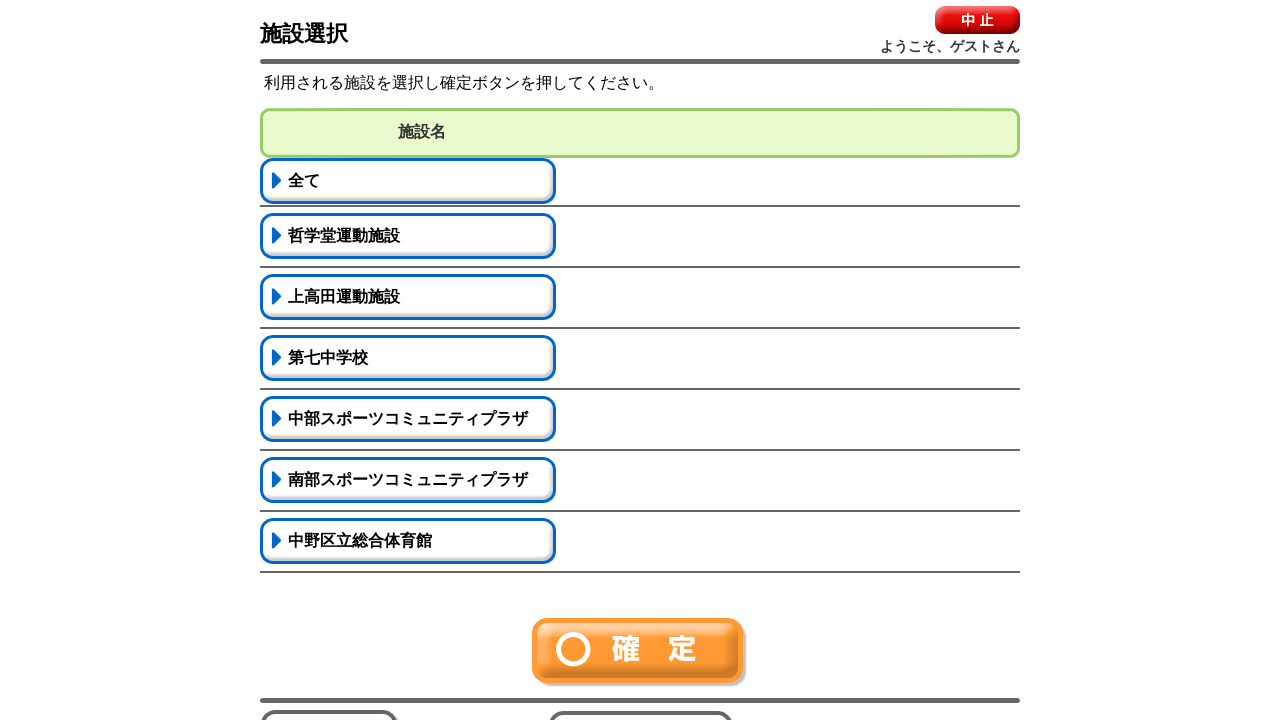

Clicked 'Kamitakada sports facility' at (422, 297) on #id1
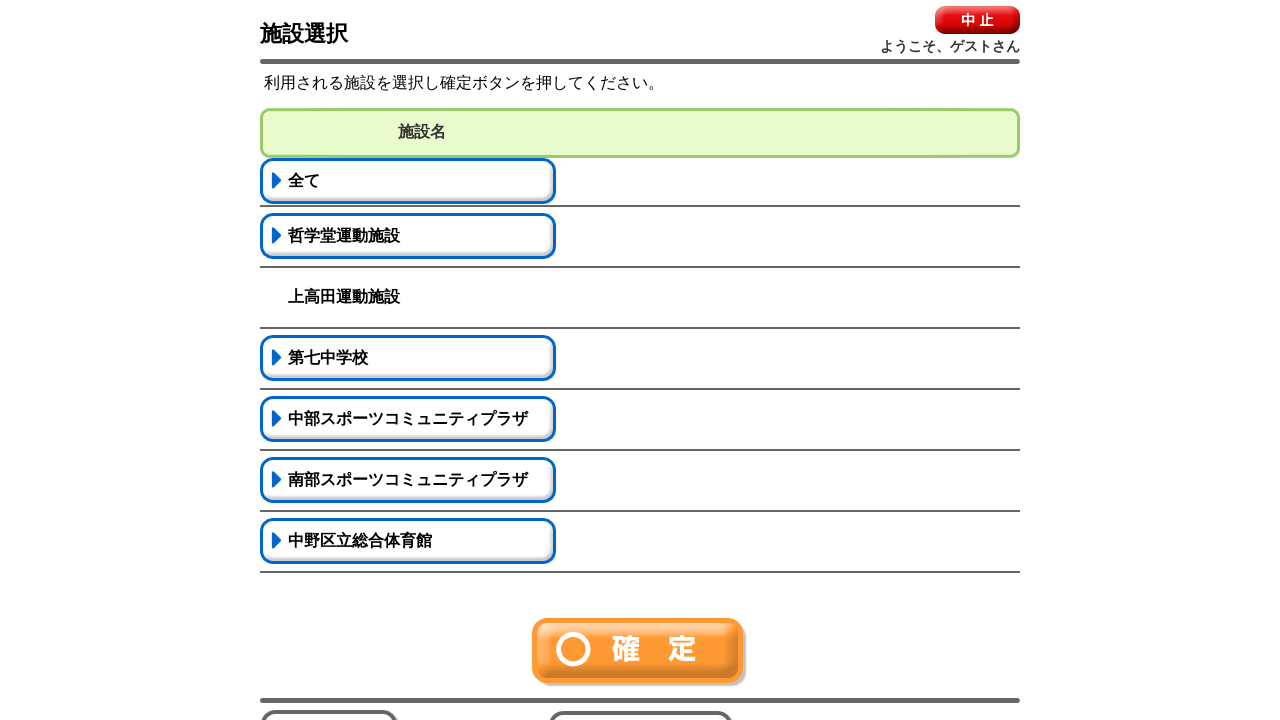

Kamitakada sports facility selected
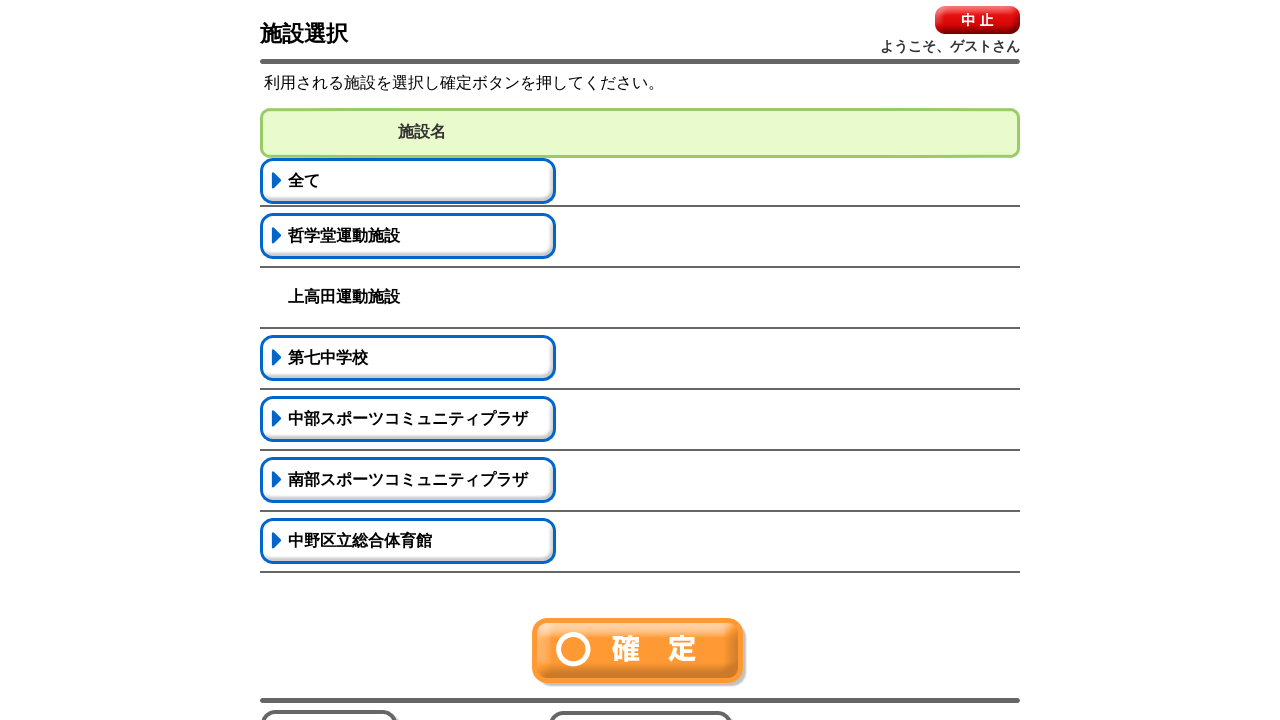

Clicked 'Confirm' button for facility selection at (640, 652) on #btnOk
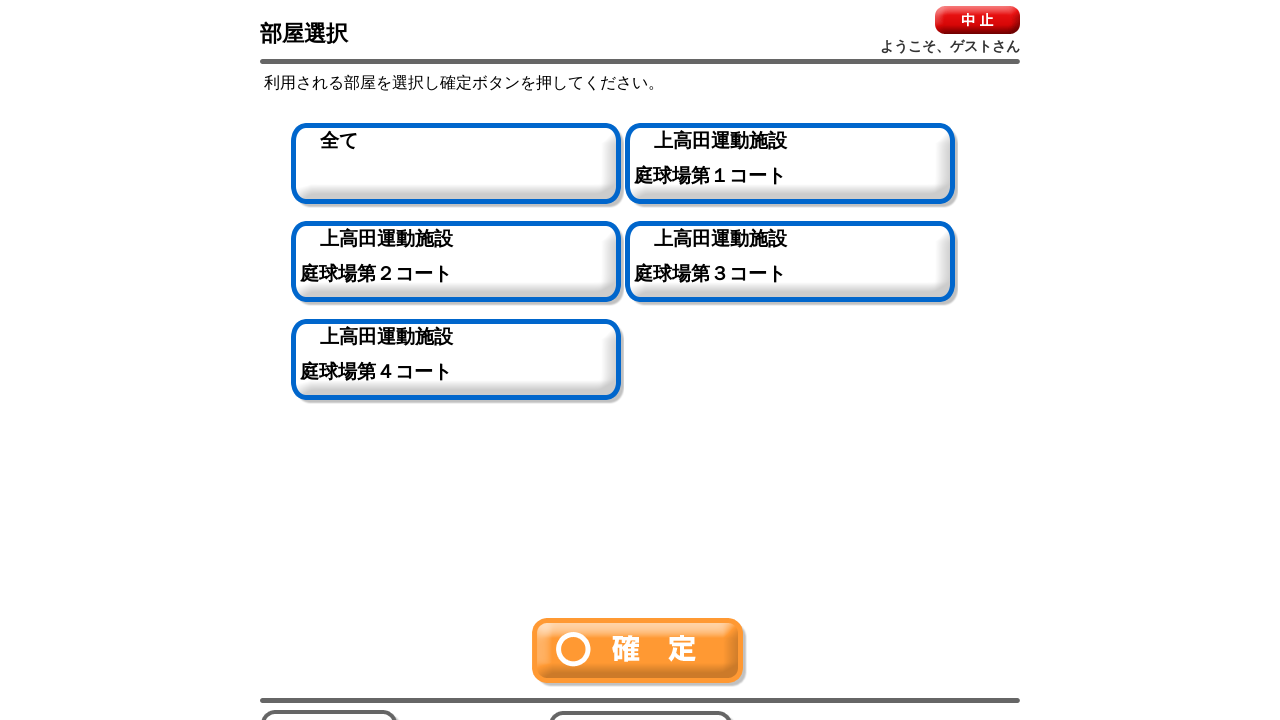

Tennis court selection loaded
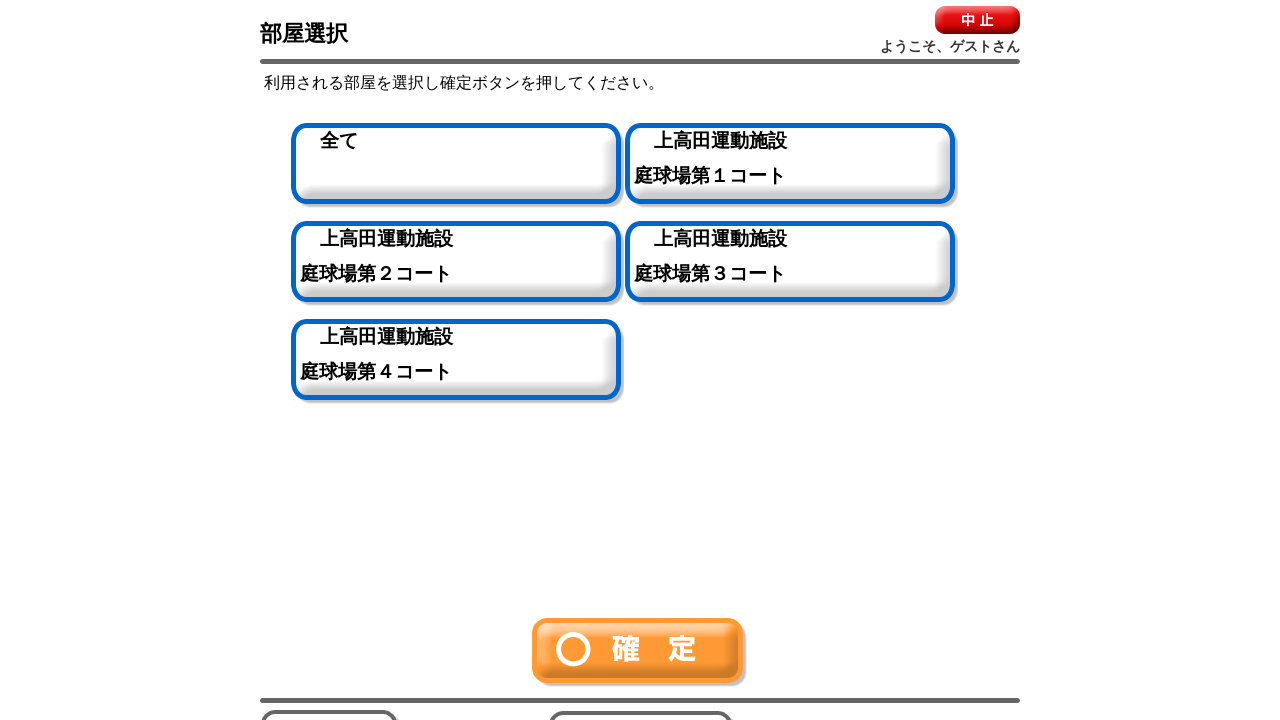

Clicked 'All' button to select all tennis courts at (467, 165) on #allChecked
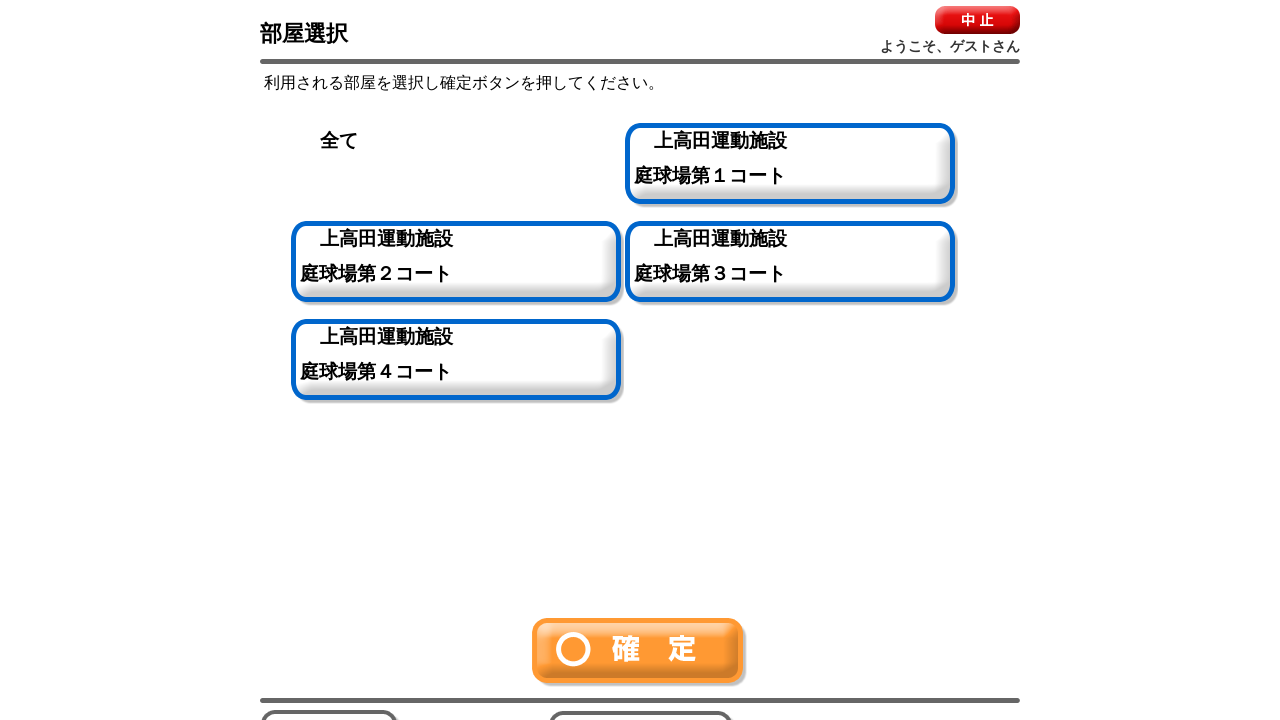

All tennis courts selected
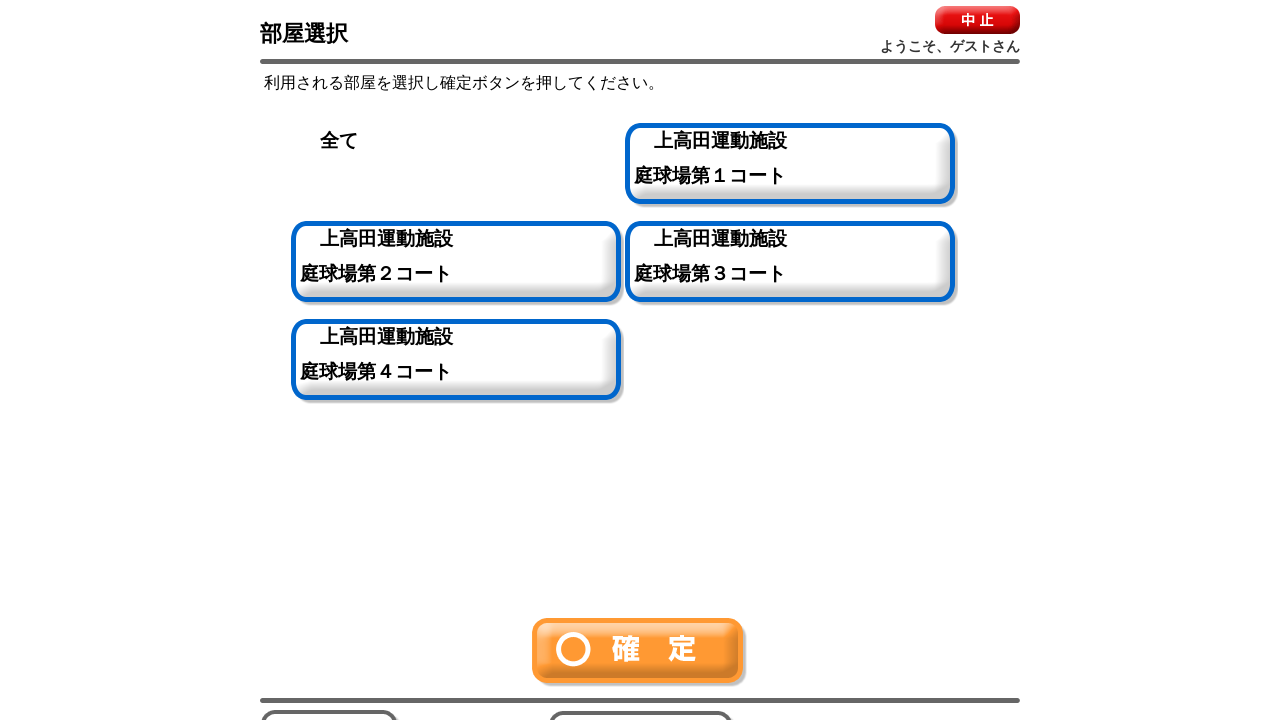

Clicked 'Confirm' button for court selection at (640, 652) on img[src*='btn-ok.gif']
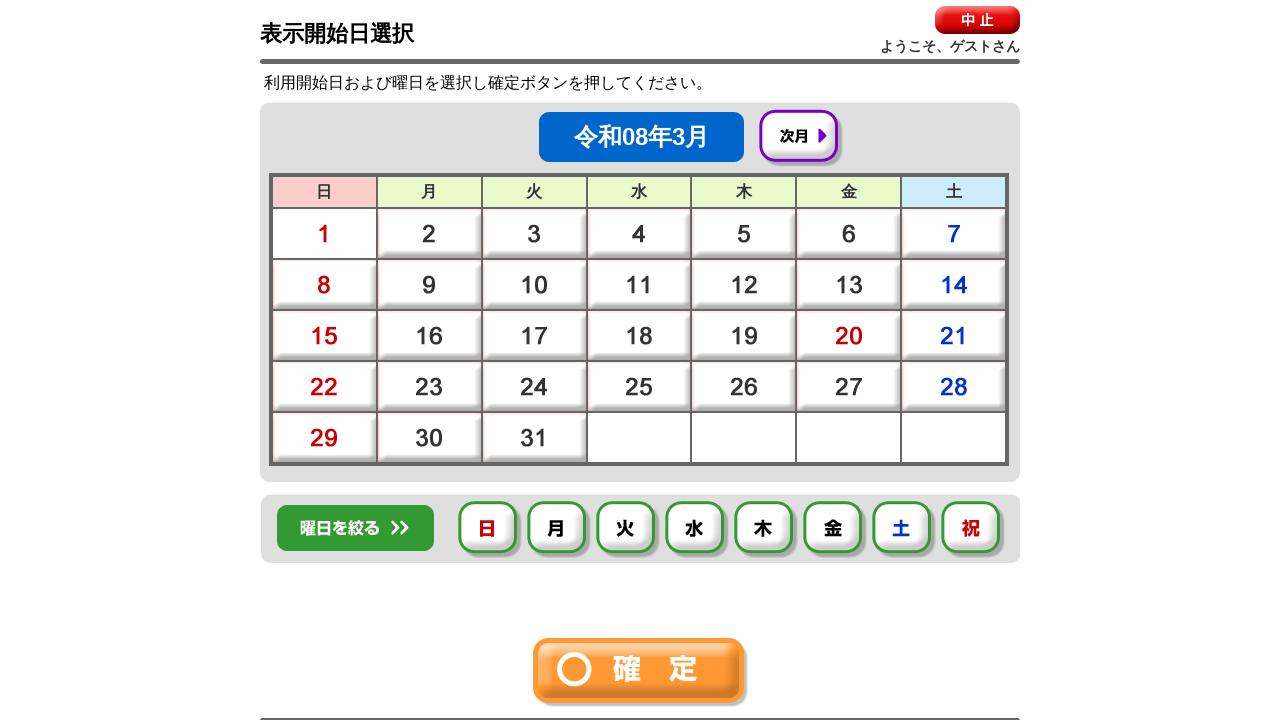

Date filter selection loaded
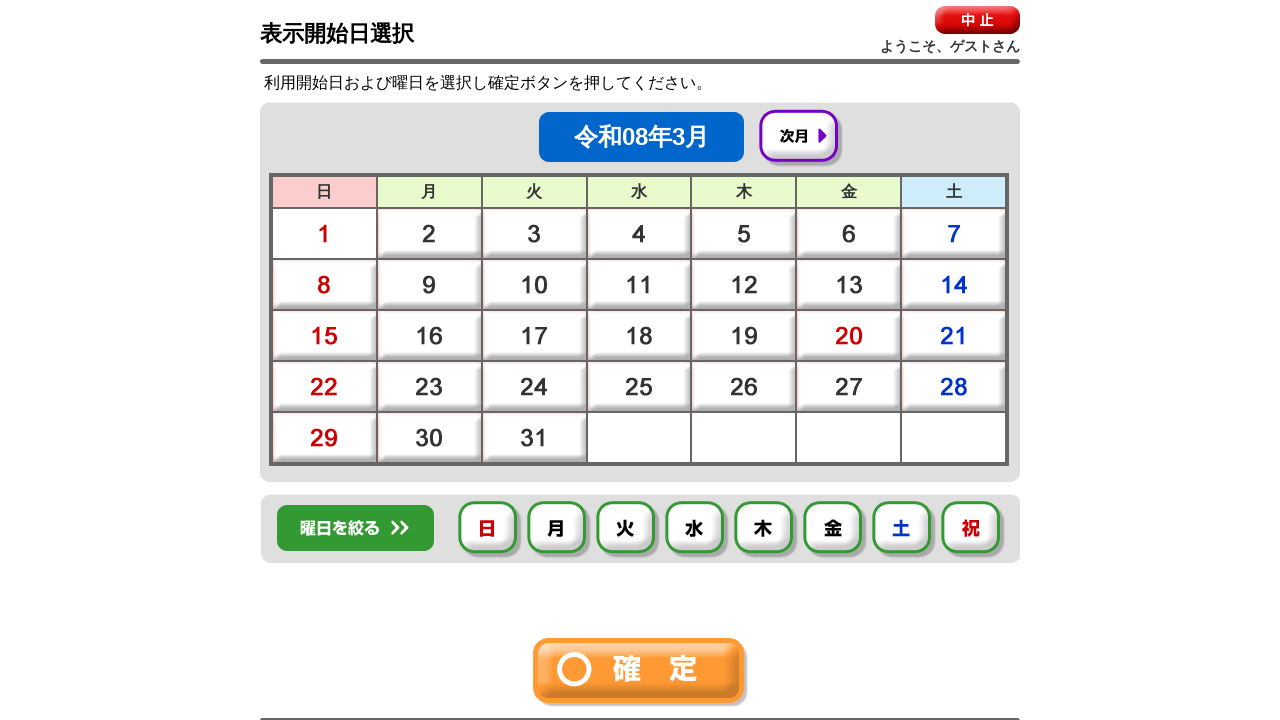

Clicked today's date (20260302) in calendar at (429, 233) on td[onclick*='dateClick'][onclick*='20260302']
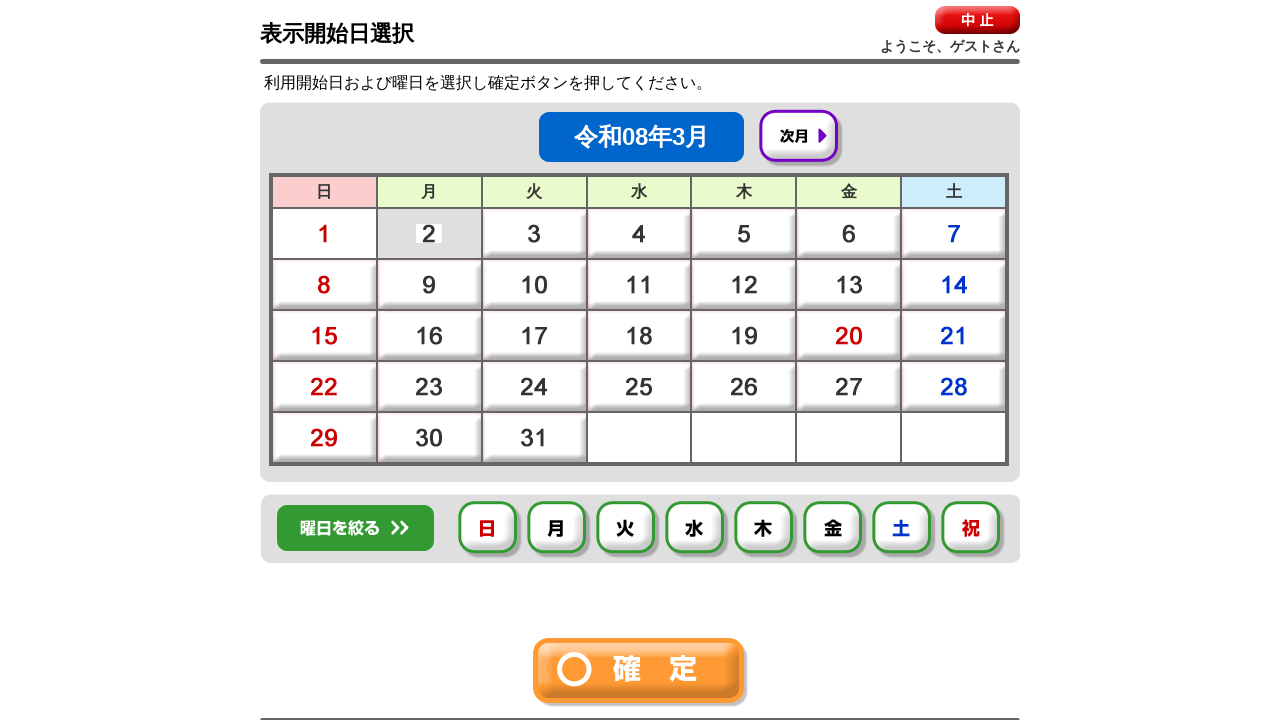

Today's date selected
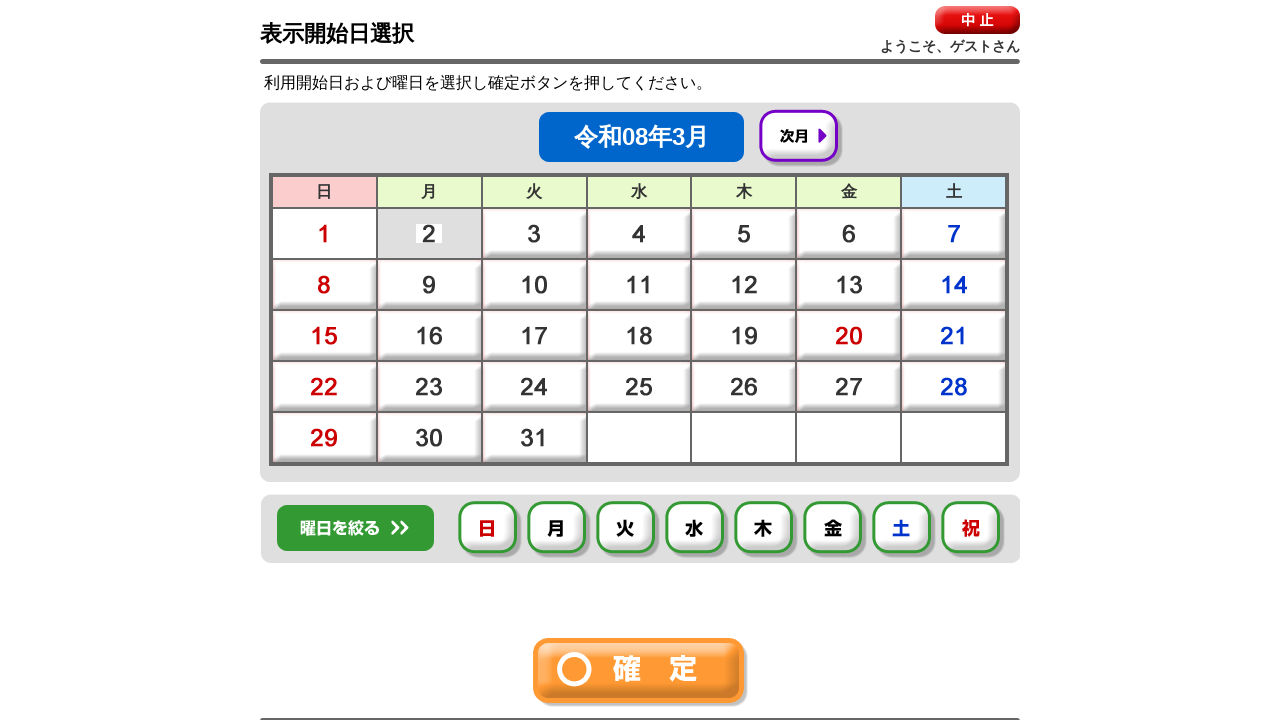

Clicked weekday filter button 0 at (490, 530) on #img0
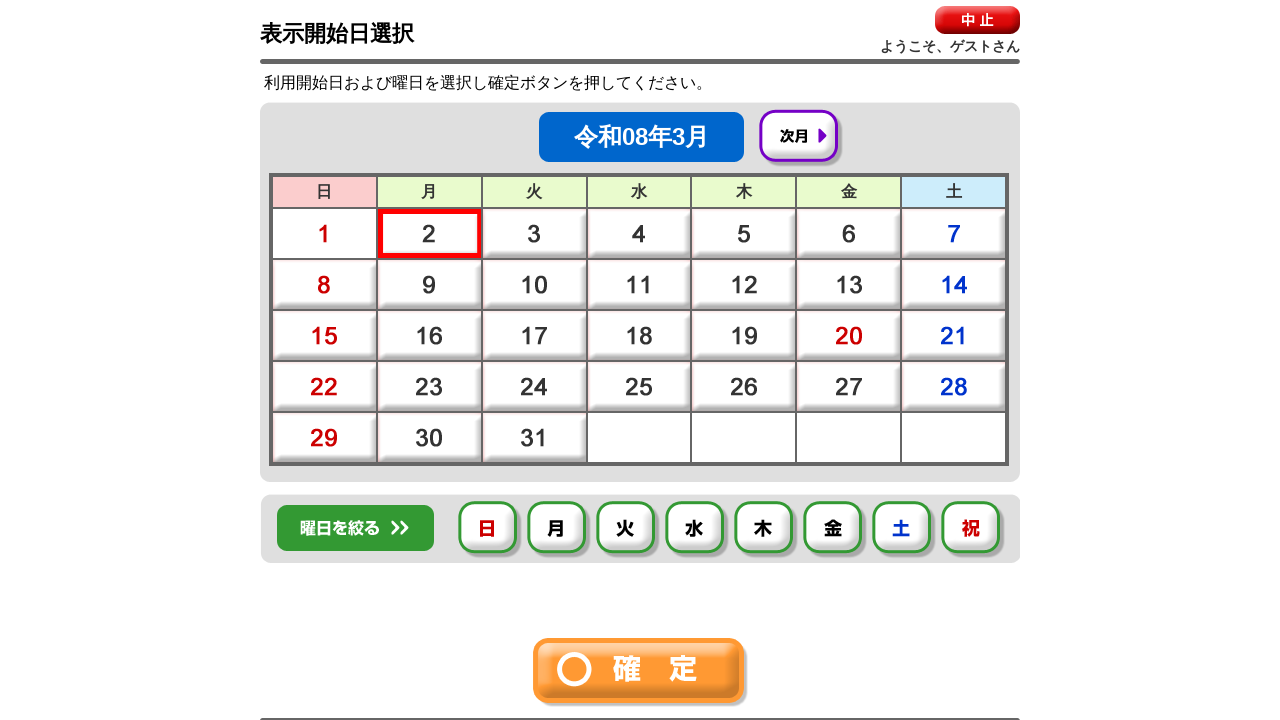

Waited 500ms after clicking weekday filter 0
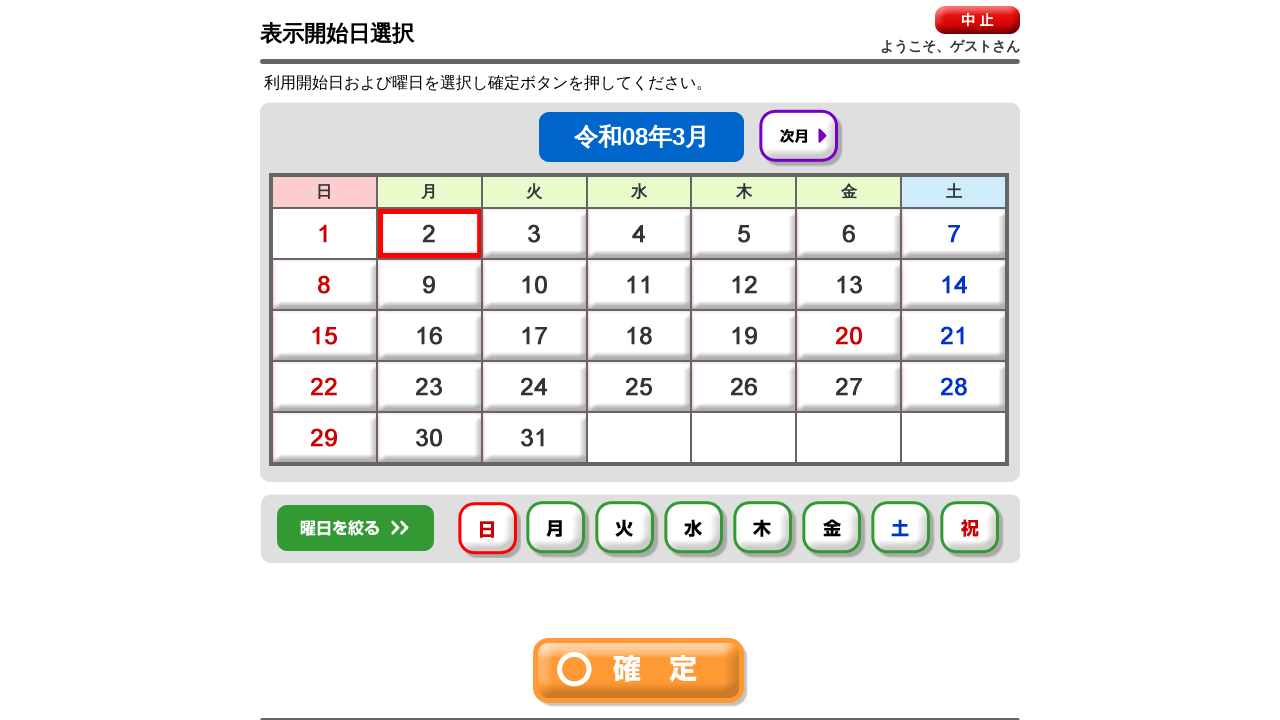

Clicked weekday filter button 1 at (558, 530) on #img1
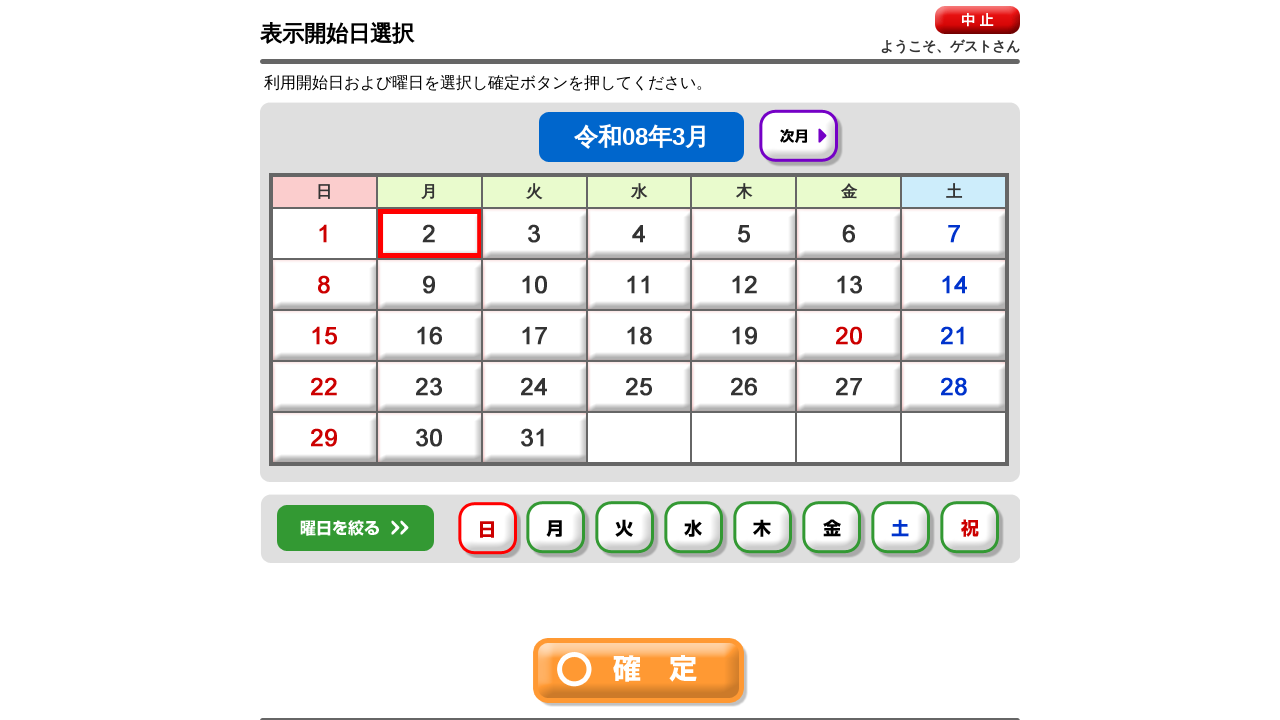

Waited 500ms after clicking weekday filter 1
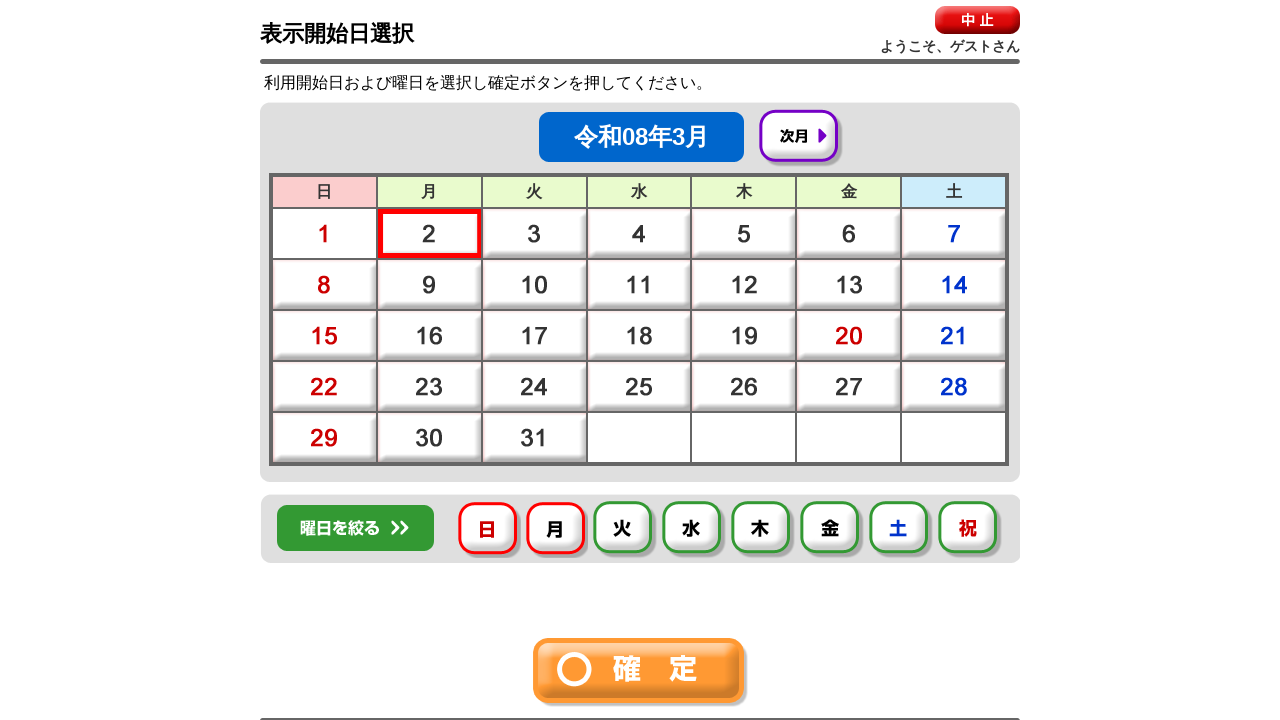

Clicked weekday filter button 2 at (625, 530) on #img2
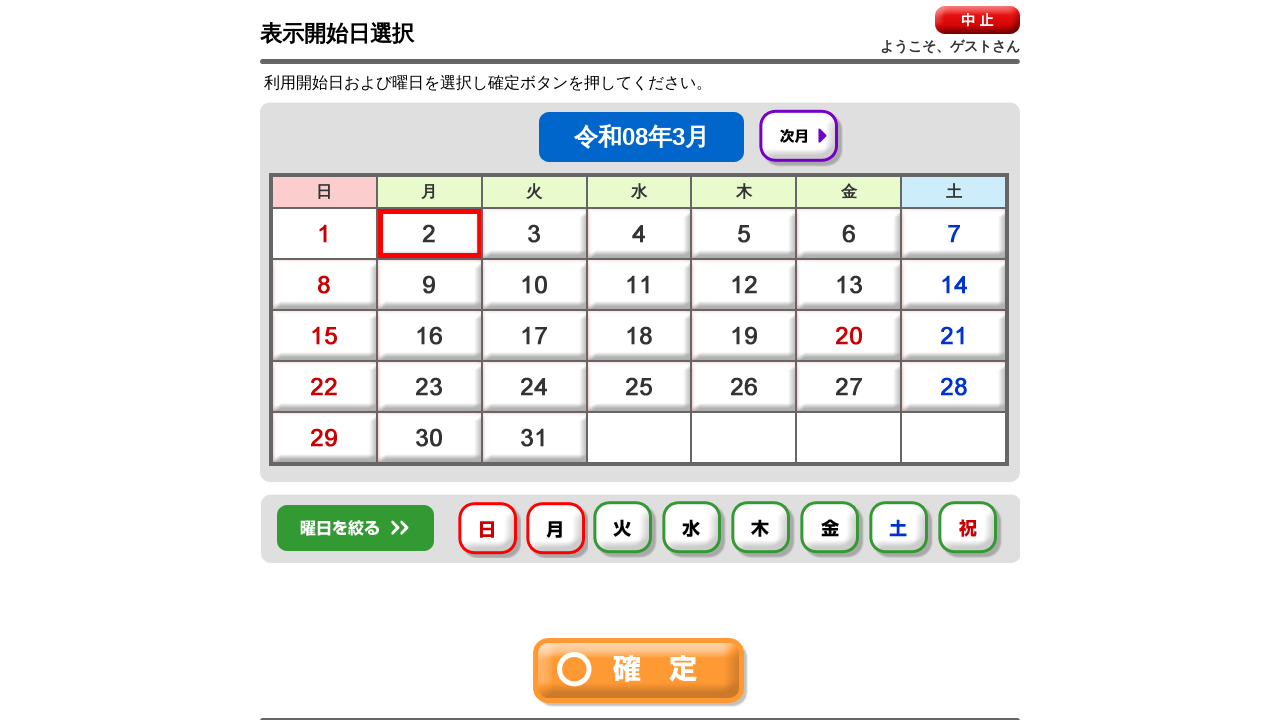

Waited 500ms after clicking weekday filter 2
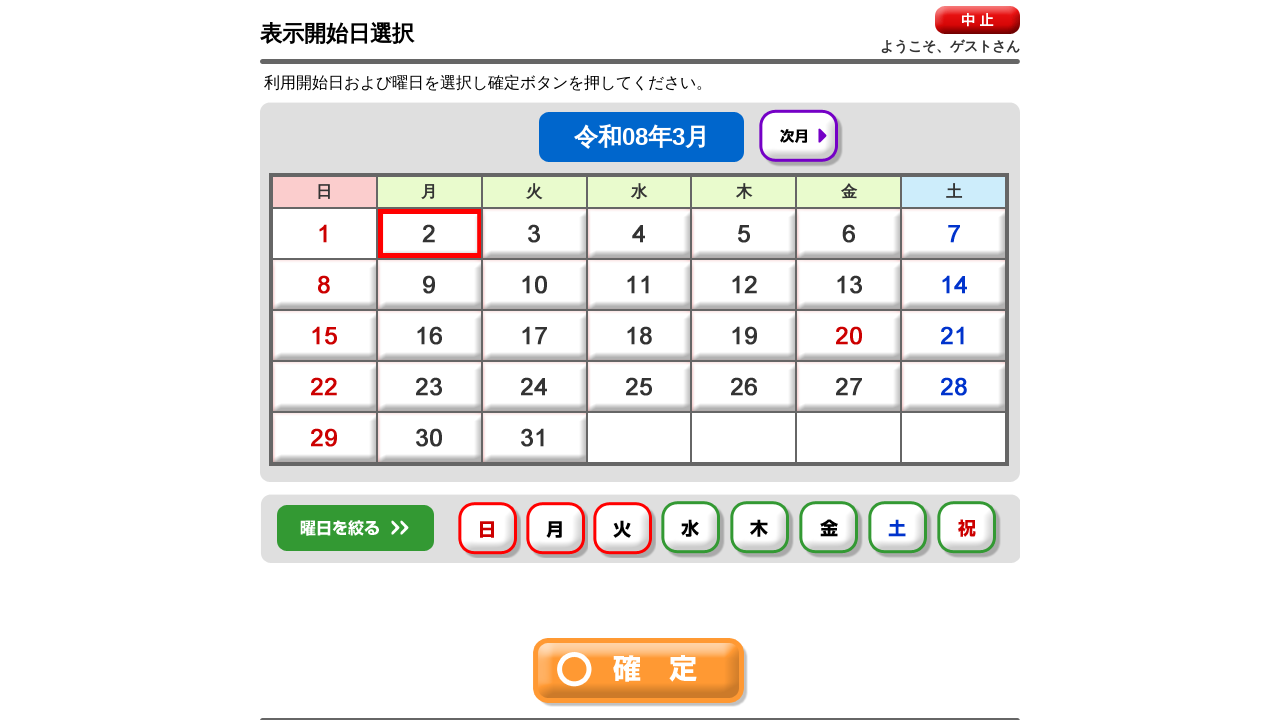

Clicked weekday filter button 3 at (693, 530) on #img3
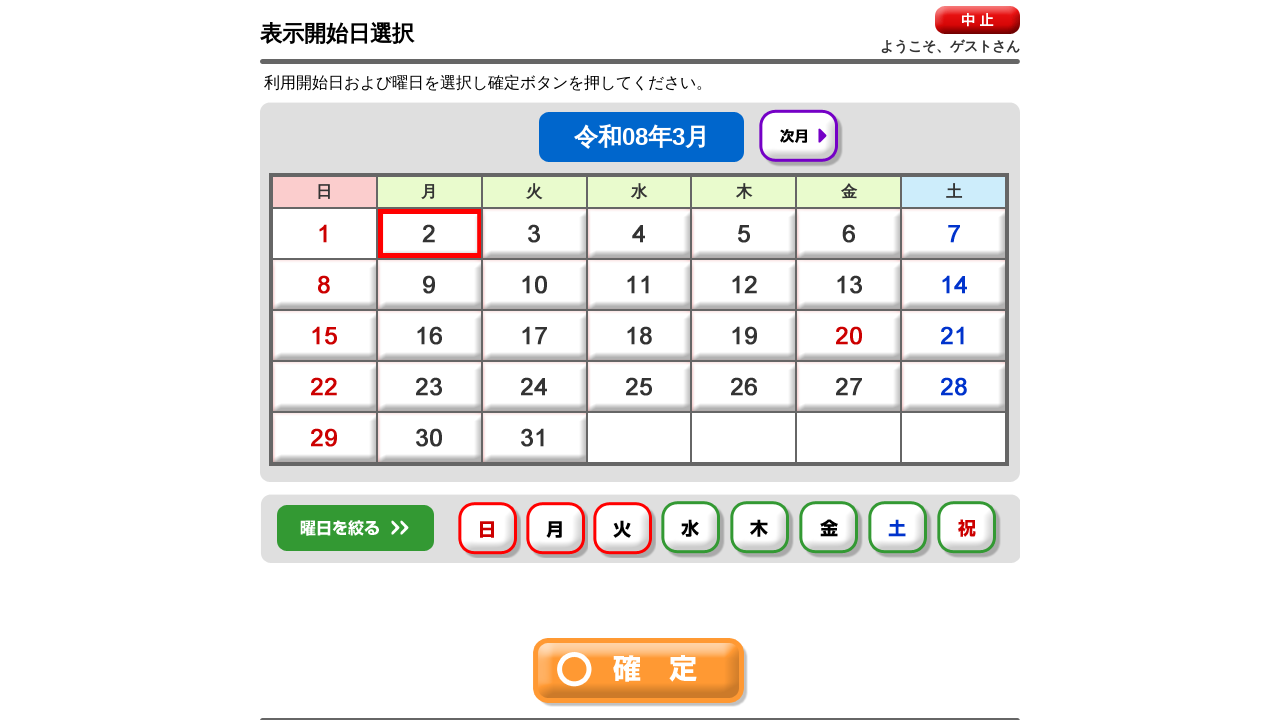

Waited 500ms after clicking weekday filter 3
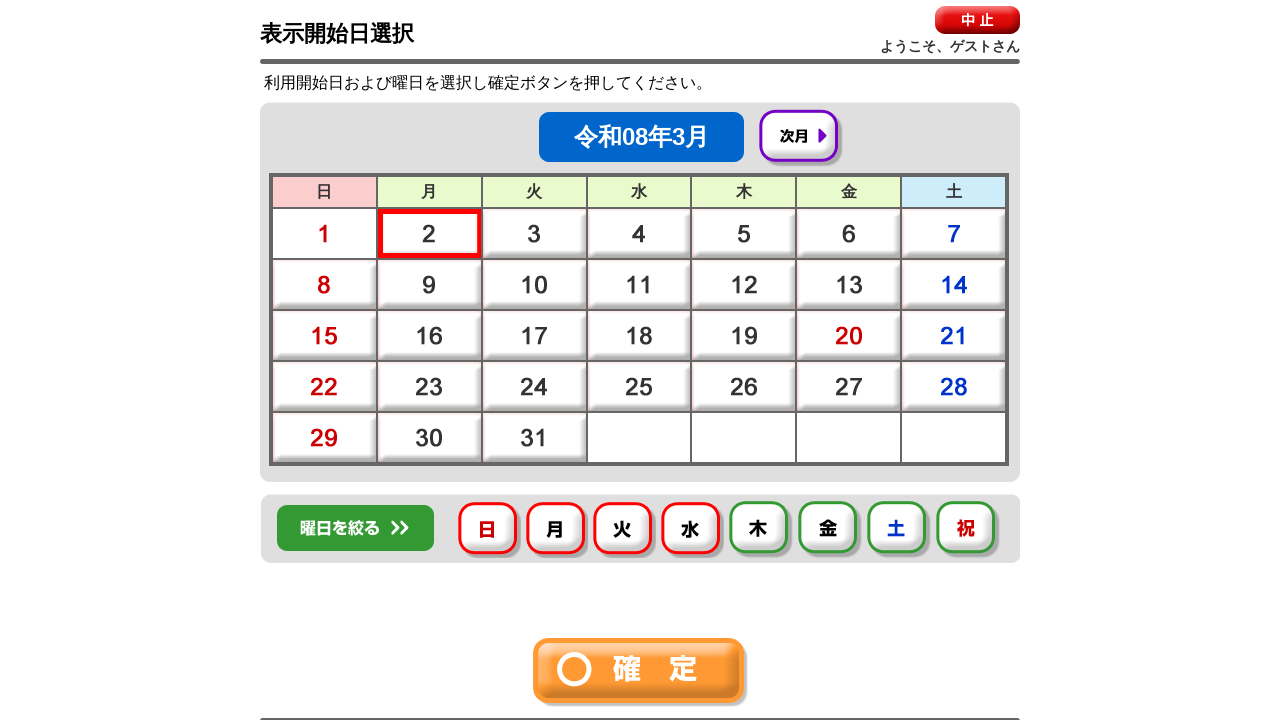

Clicked weekday filter button 4 at (761, 530) on #img4
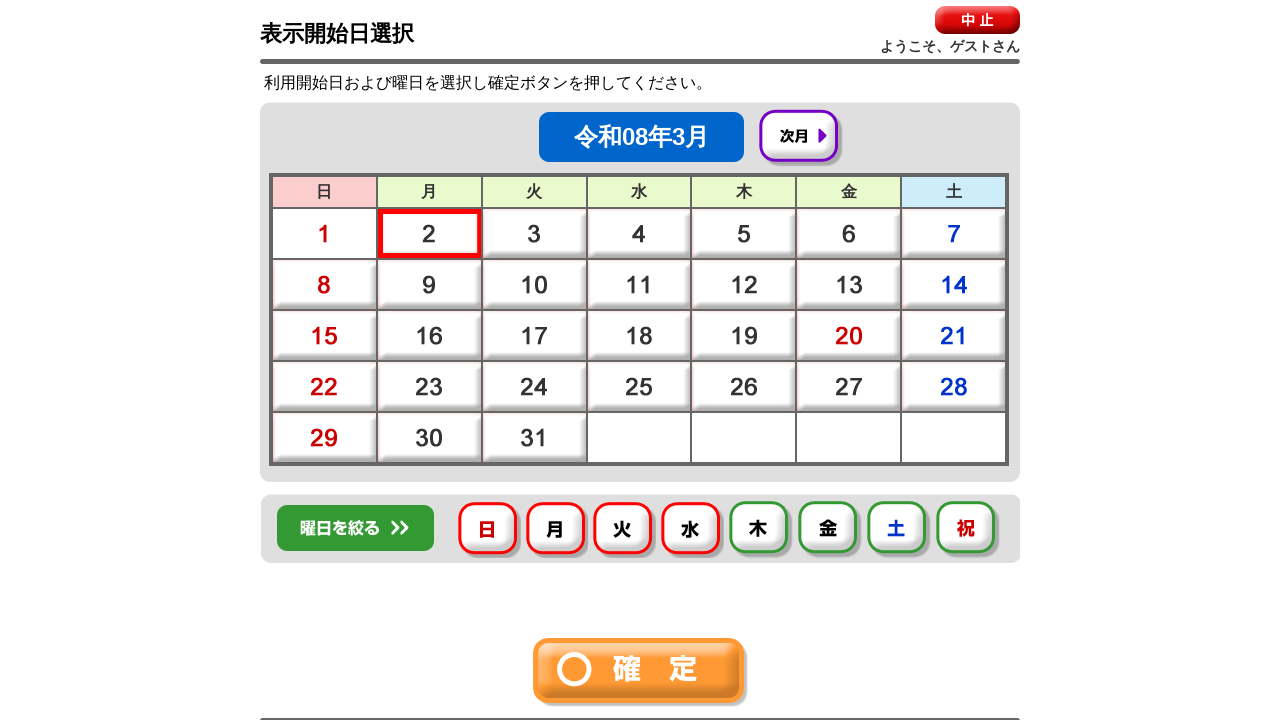

Waited 500ms after clicking weekday filter 4
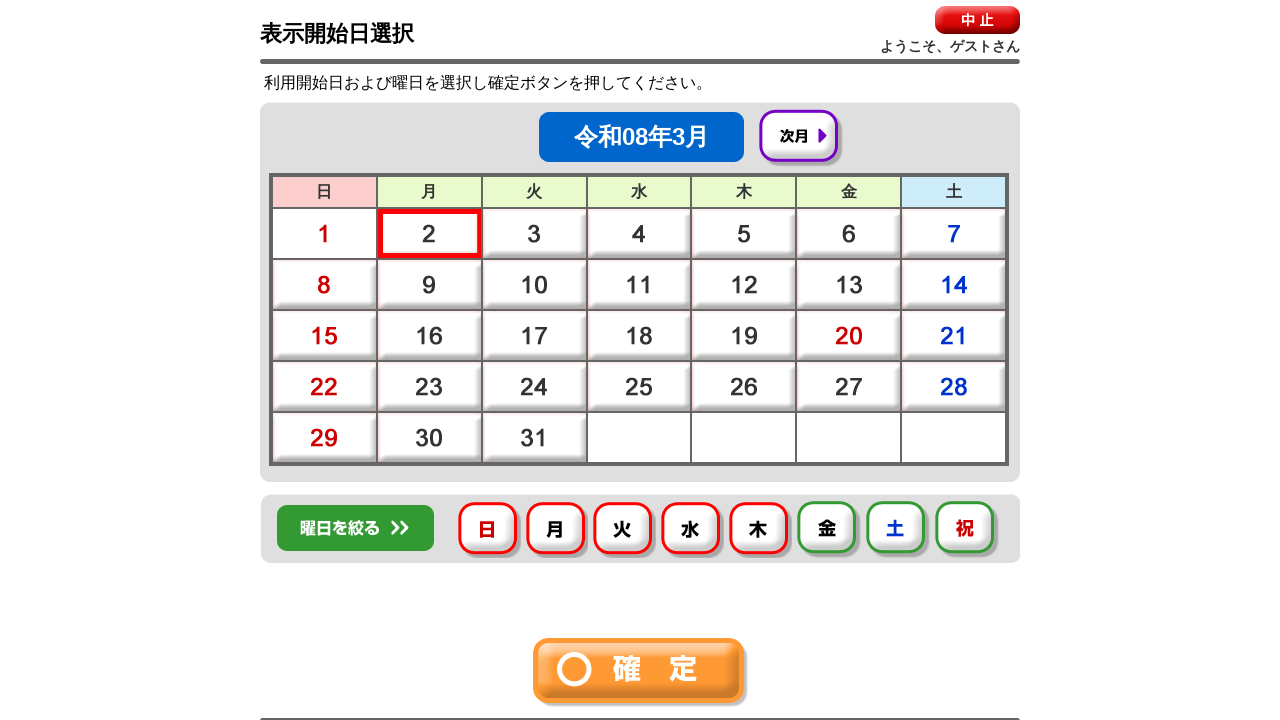

Clicked weekday filter button 5 at (829, 530) on #img5
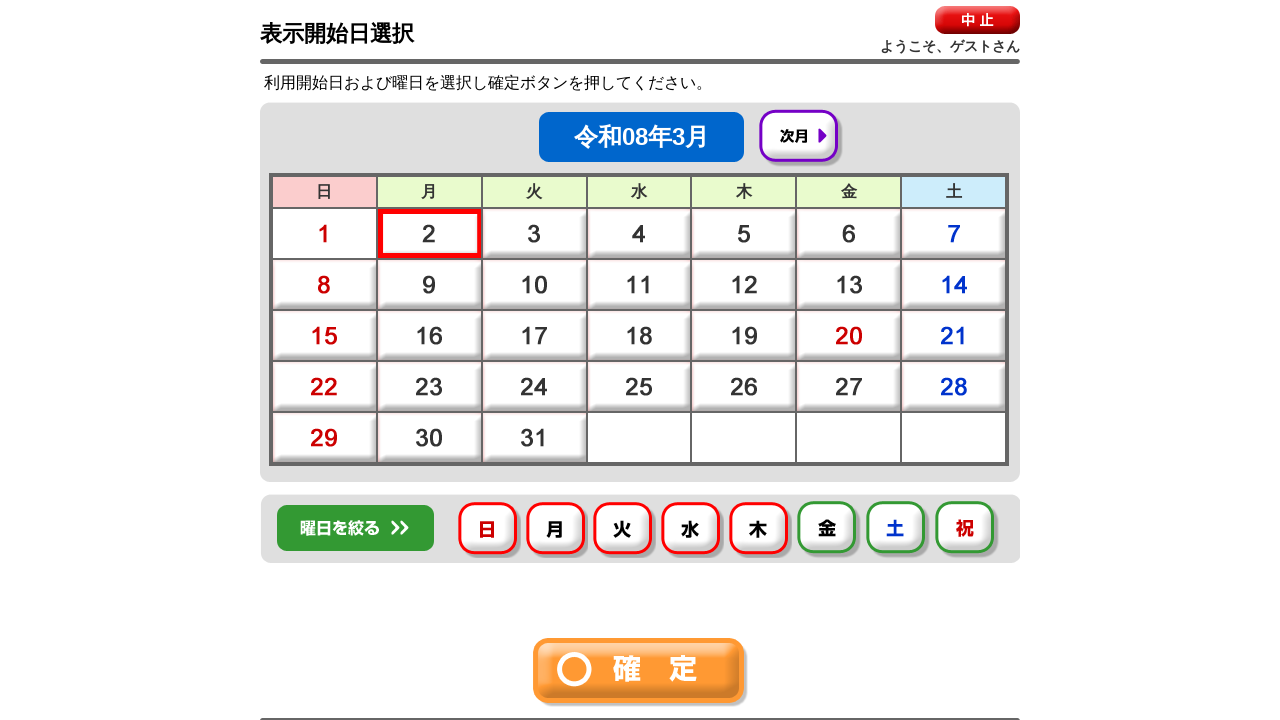

Waited 500ms after clicking weekday filter 5
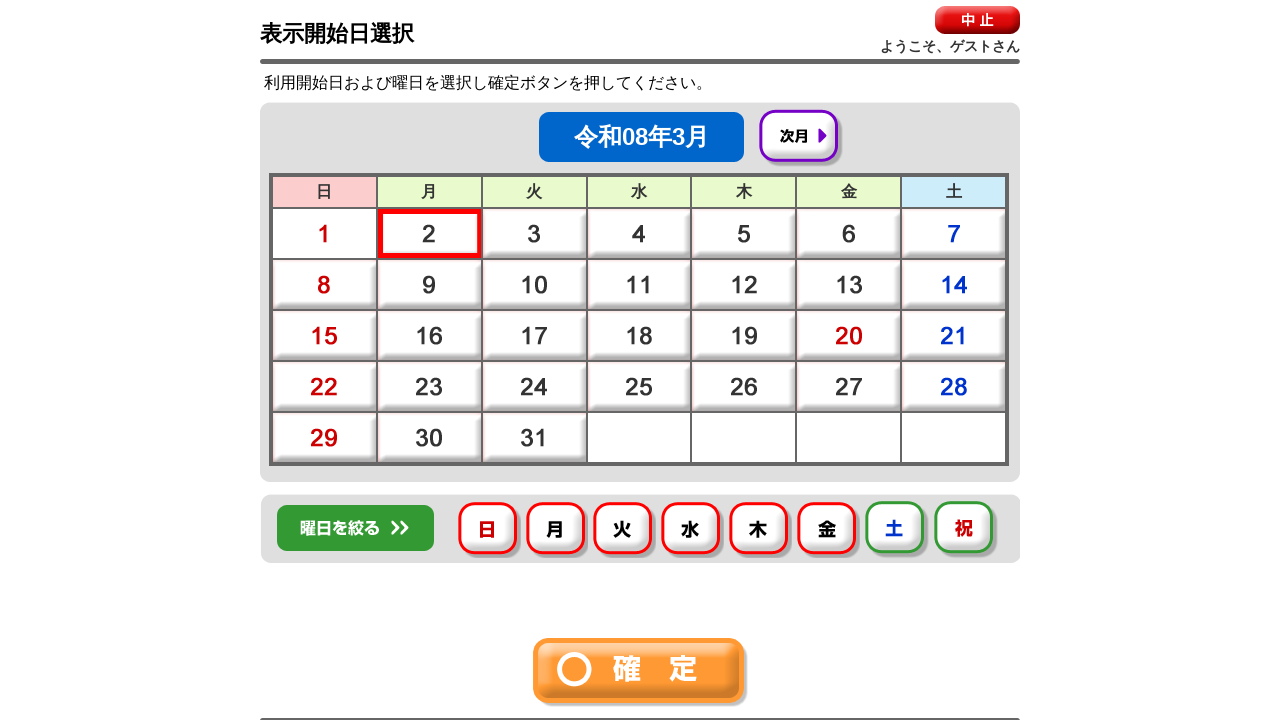

Clicked weekday filter button 6 at (897, 530) on #img6
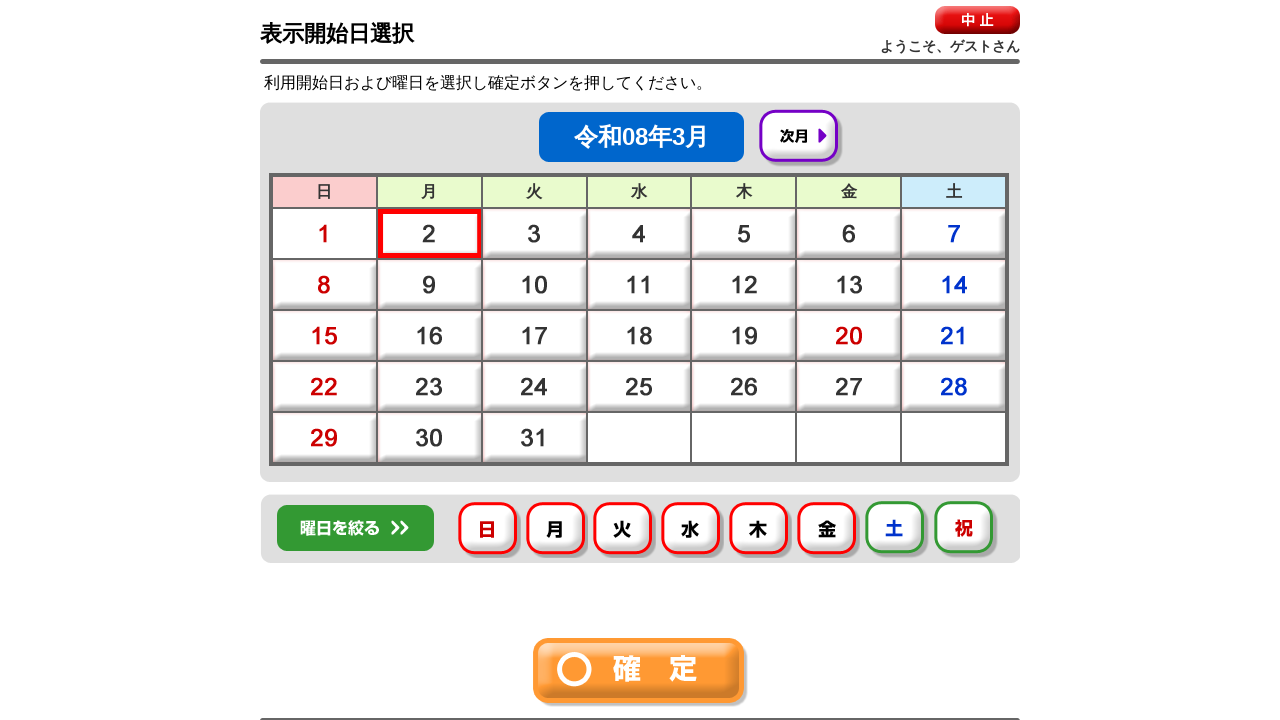

Waited 500ms after clicking weekday filter 6
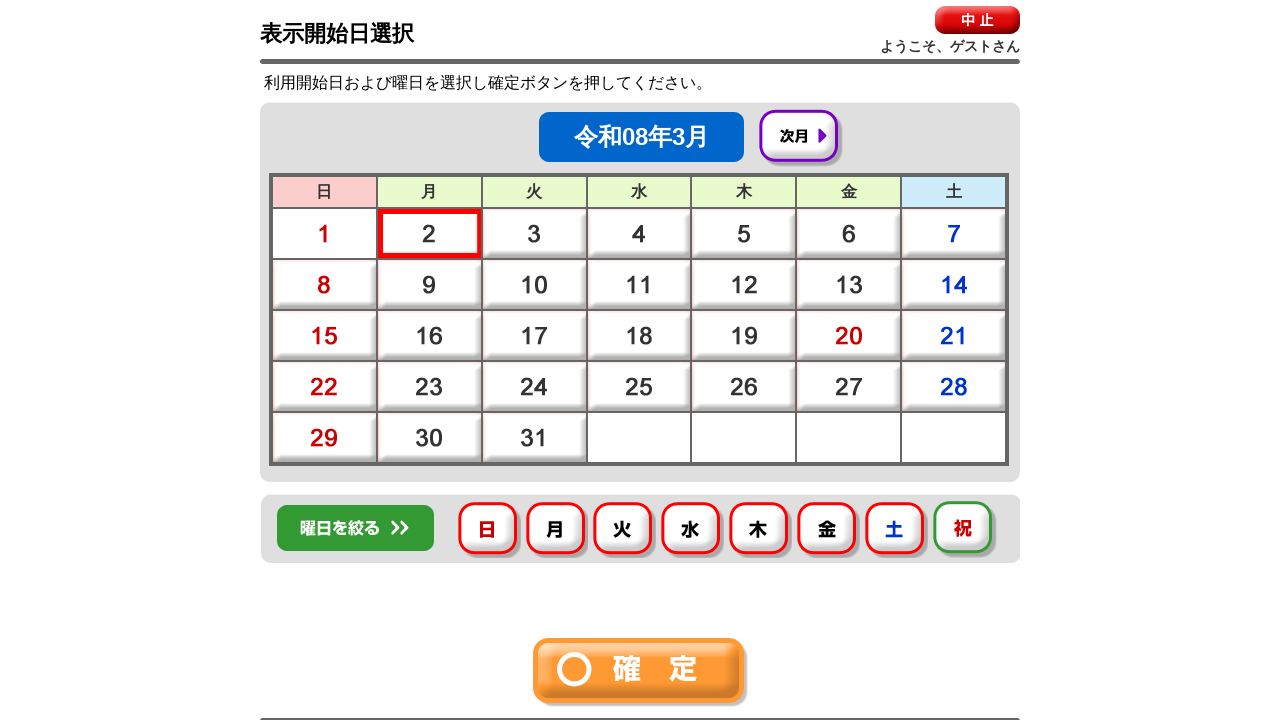

Clicked weekday filter button 7 at (965, 530) on #img7
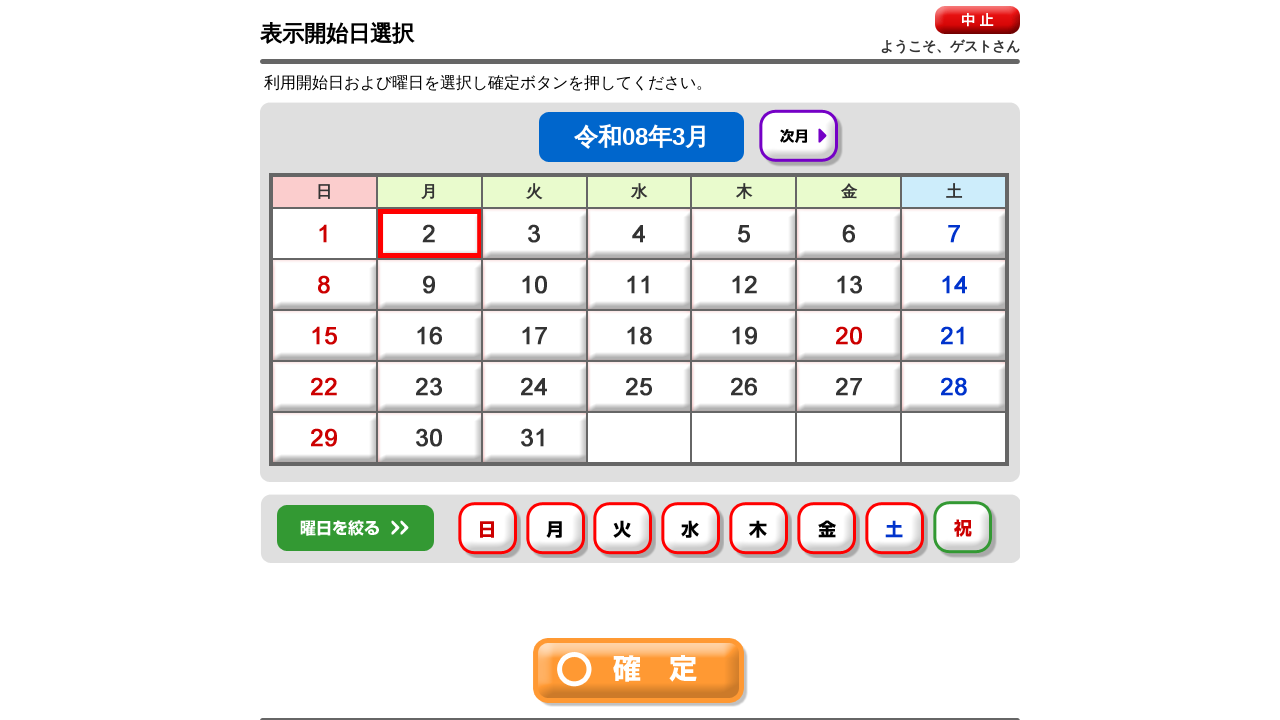

Waited 500ms after clicking weekday filter 7
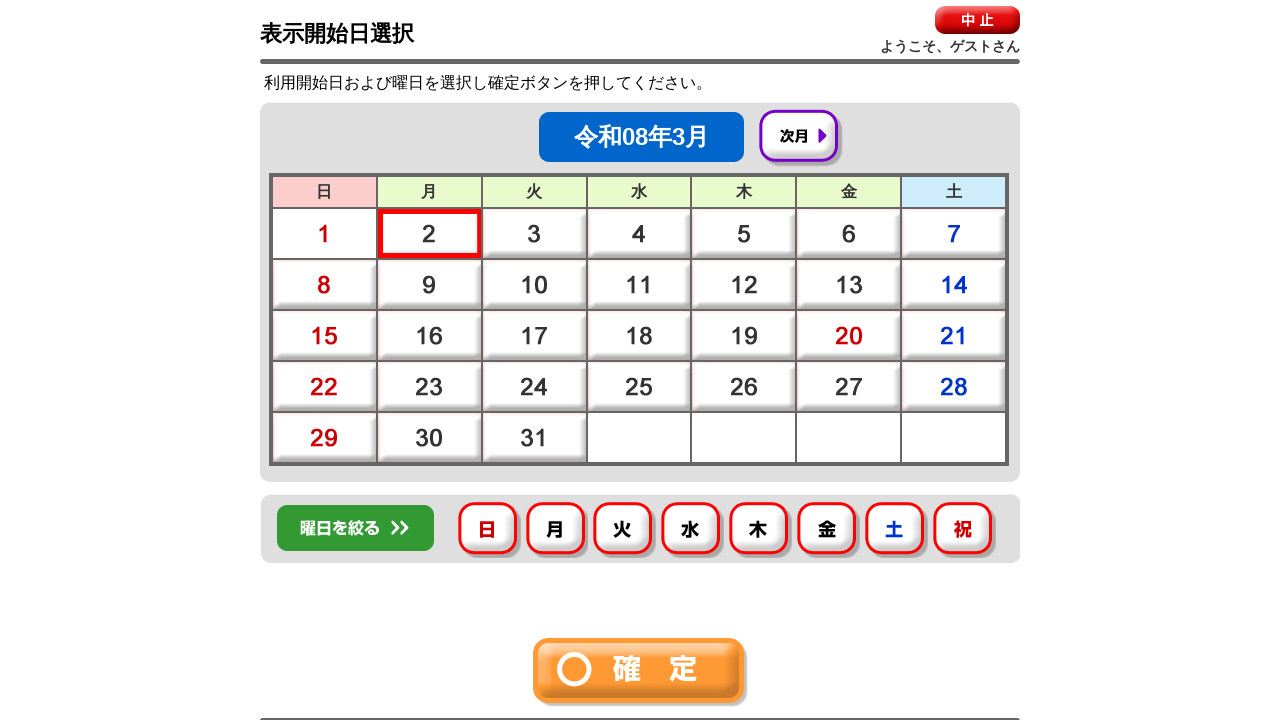

Clicked final 'Confirm' button to view availability schedule at (640, 672) on img[src*='btn-ok.gif']
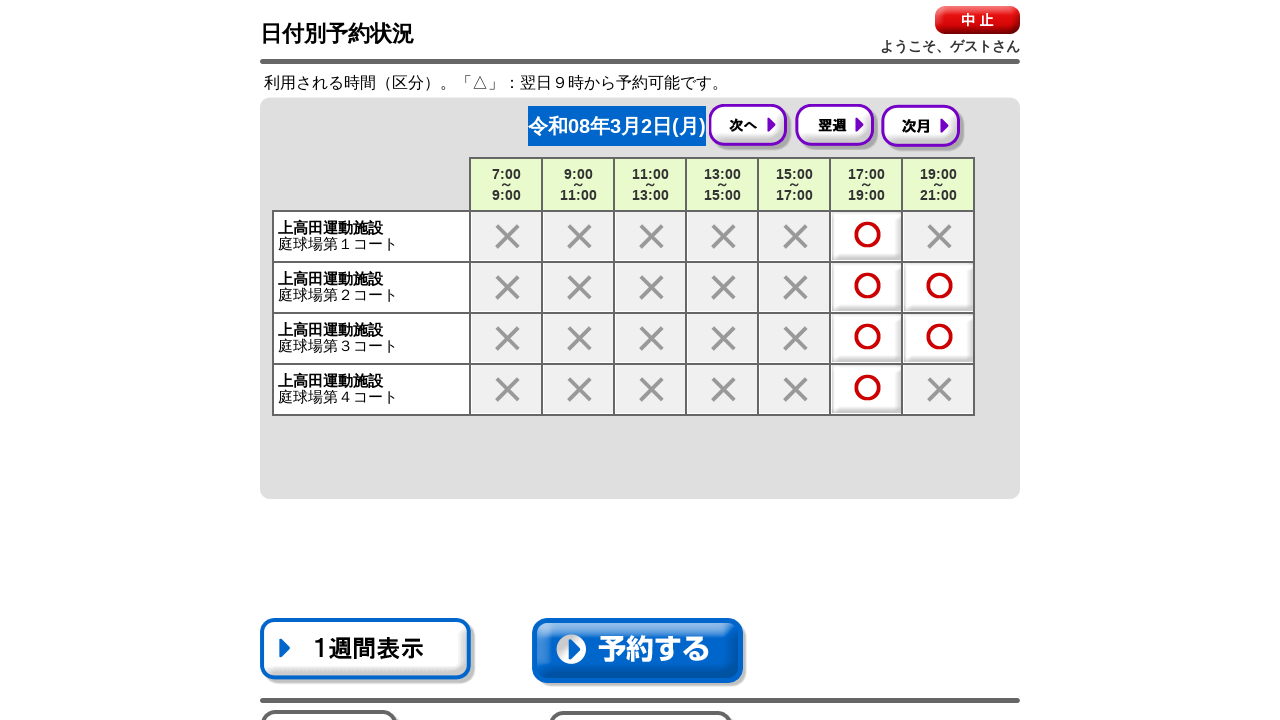

Tennis court availability schedule displayed
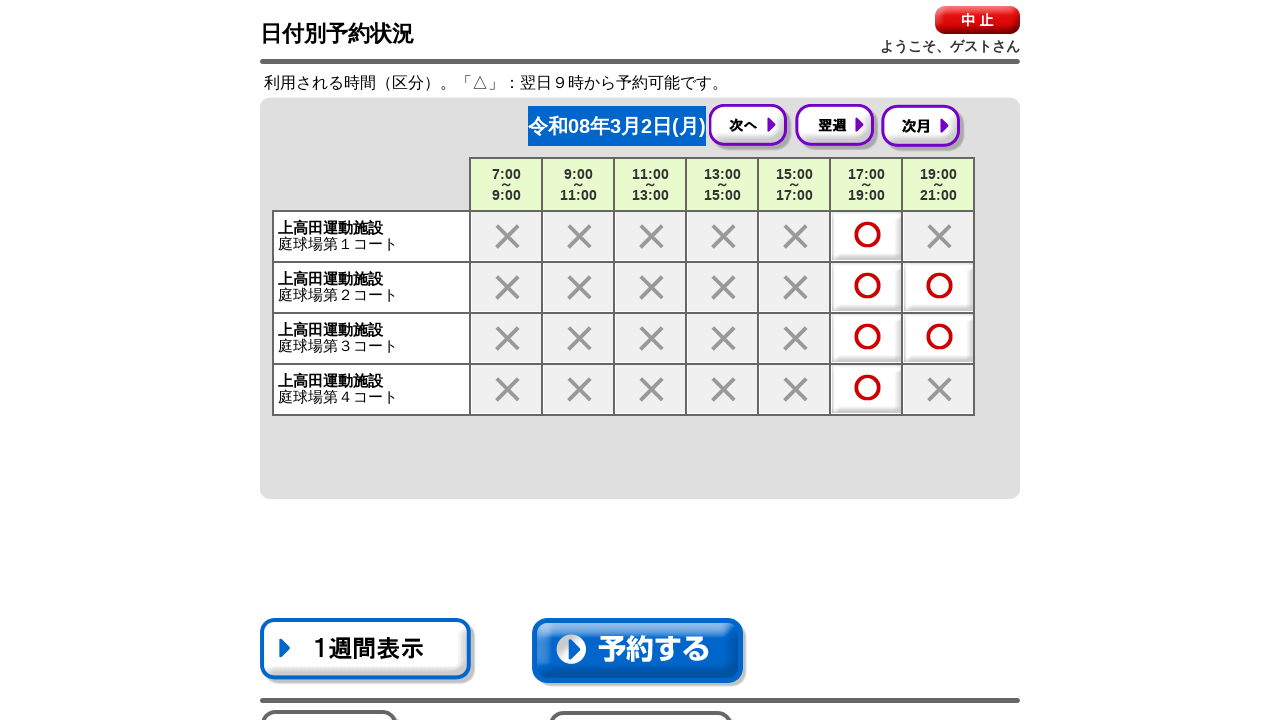

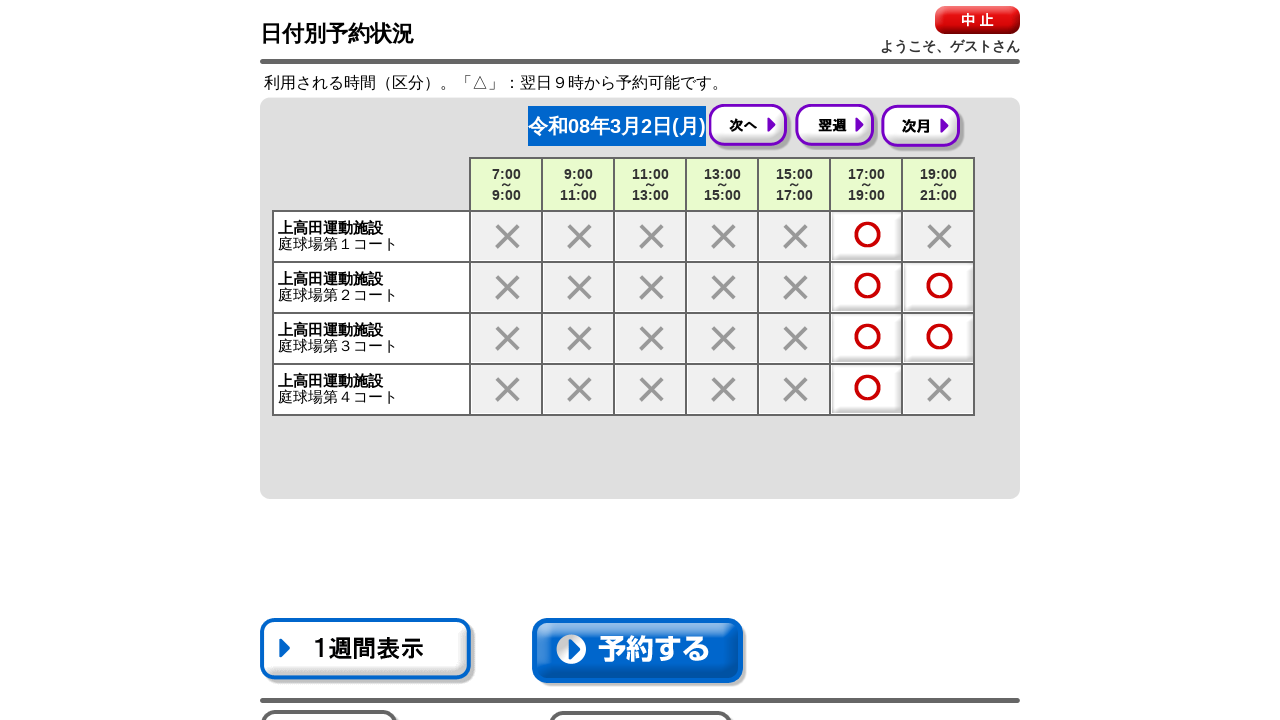